Plays an automated game of checkers by analyzing the board state, finding valid moves for the orange pieces, and making up to 10 moves, then clicks the home link to return to the main page.

Starting URL: https://www.gamesforthebrain.com/game/checkers/

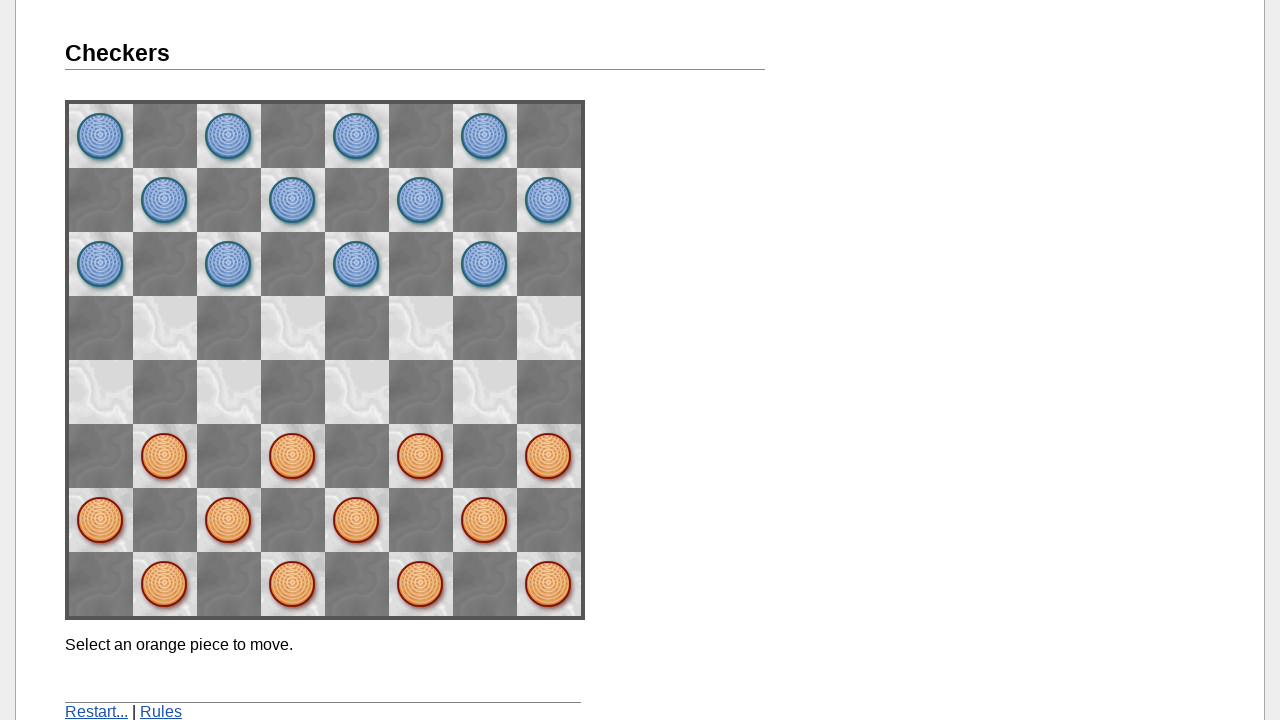

Parsed board state for move 1
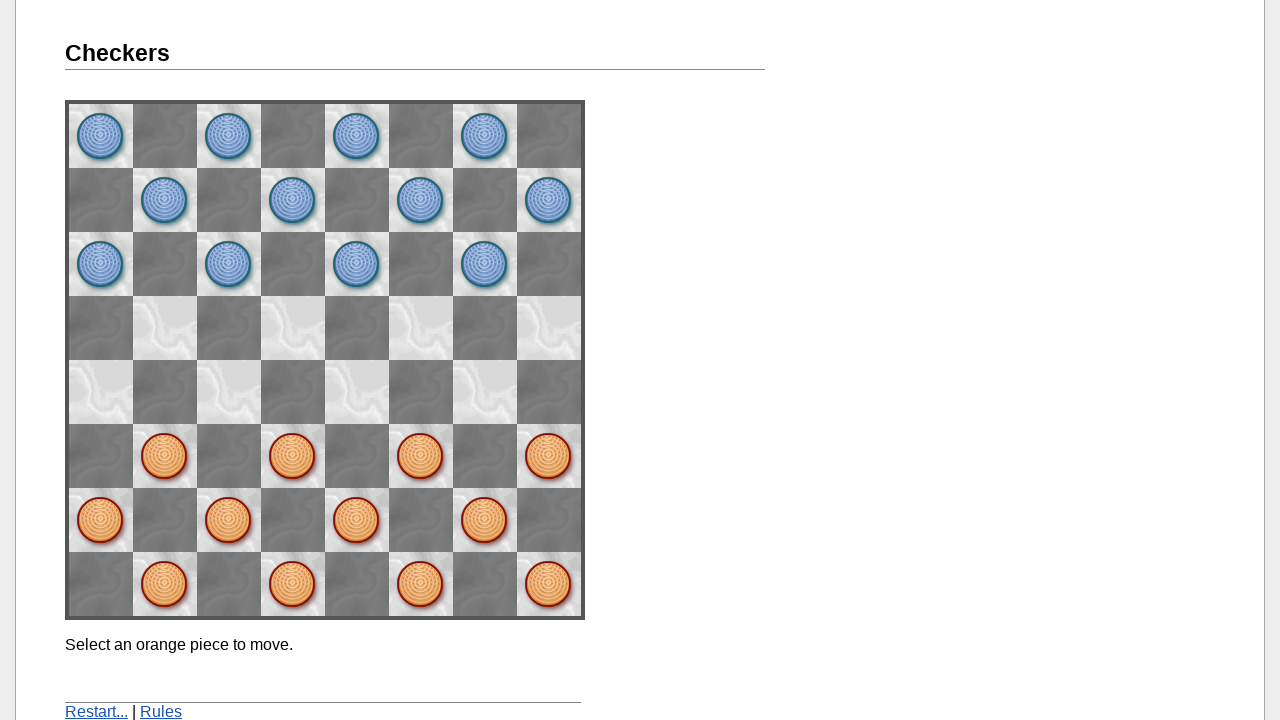

Found valid moves for orange pieces (move 1)
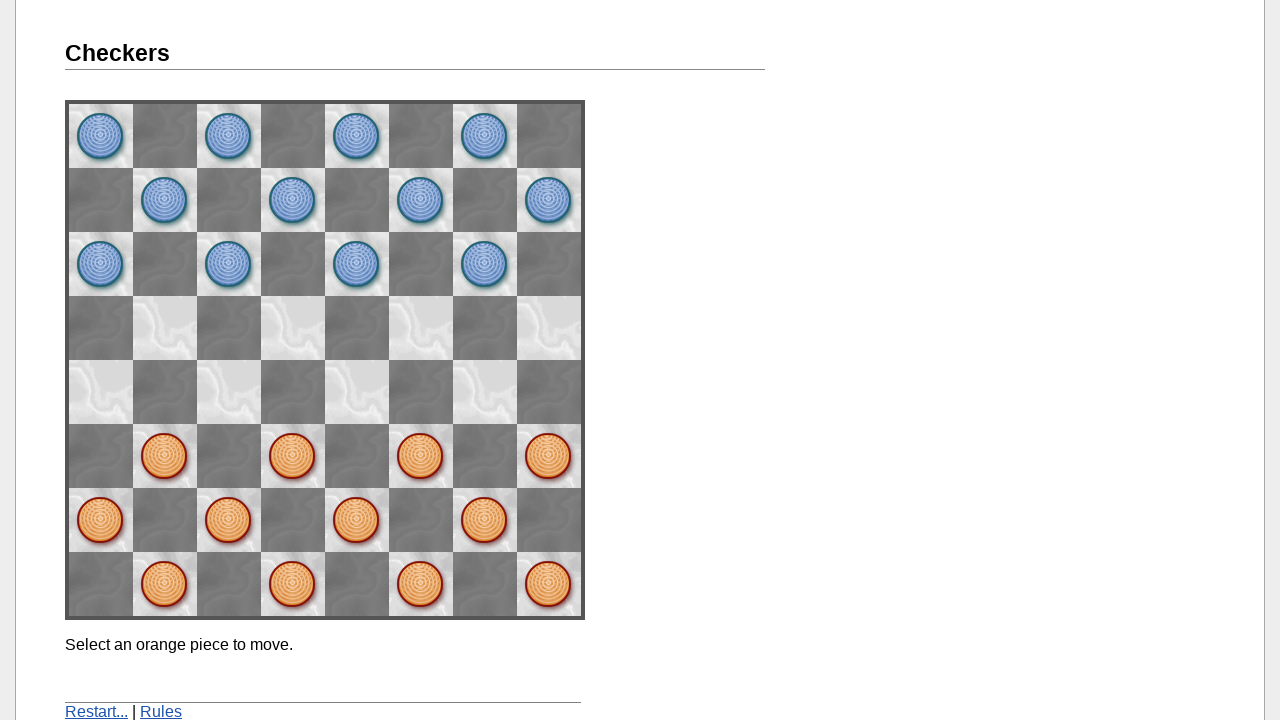

Selected optimal move 1
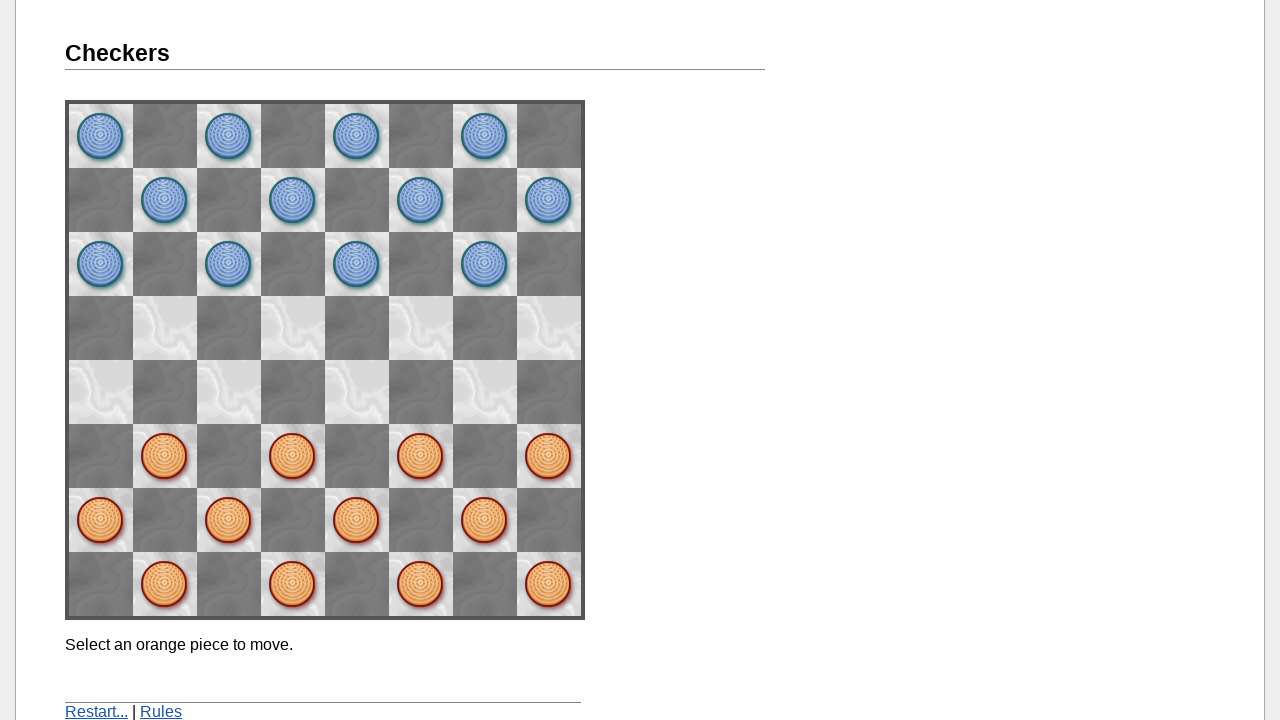

Made move 1: (5, 1) → (4, 2) at (229, 392) on div.line:nth-child(5) img:nth-child(3)
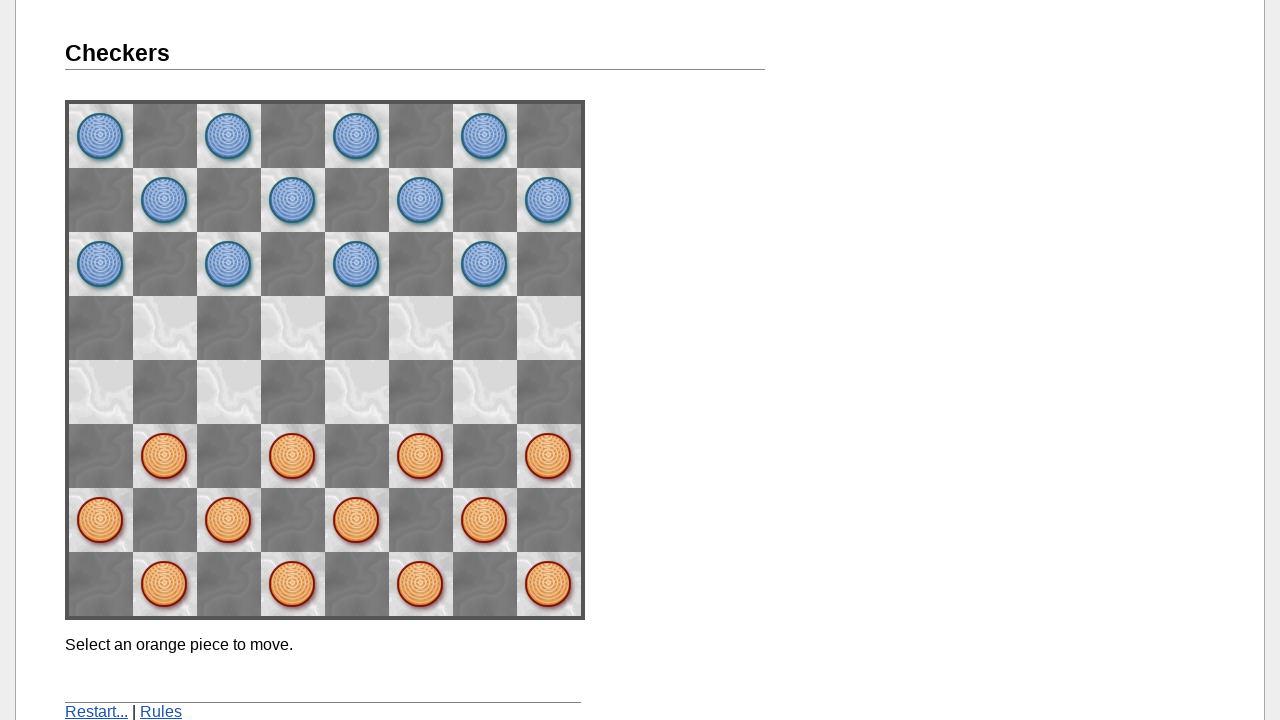

Waited for game to be ready after move 1
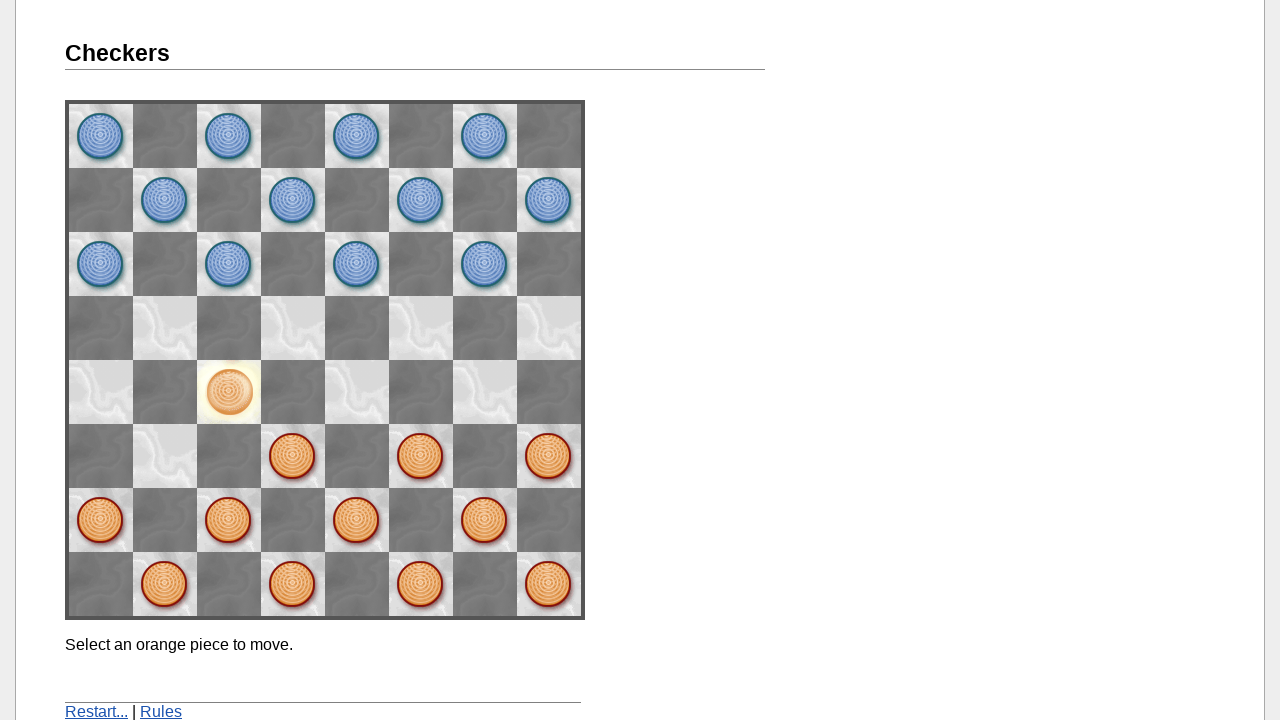

Parsed board state for move 2
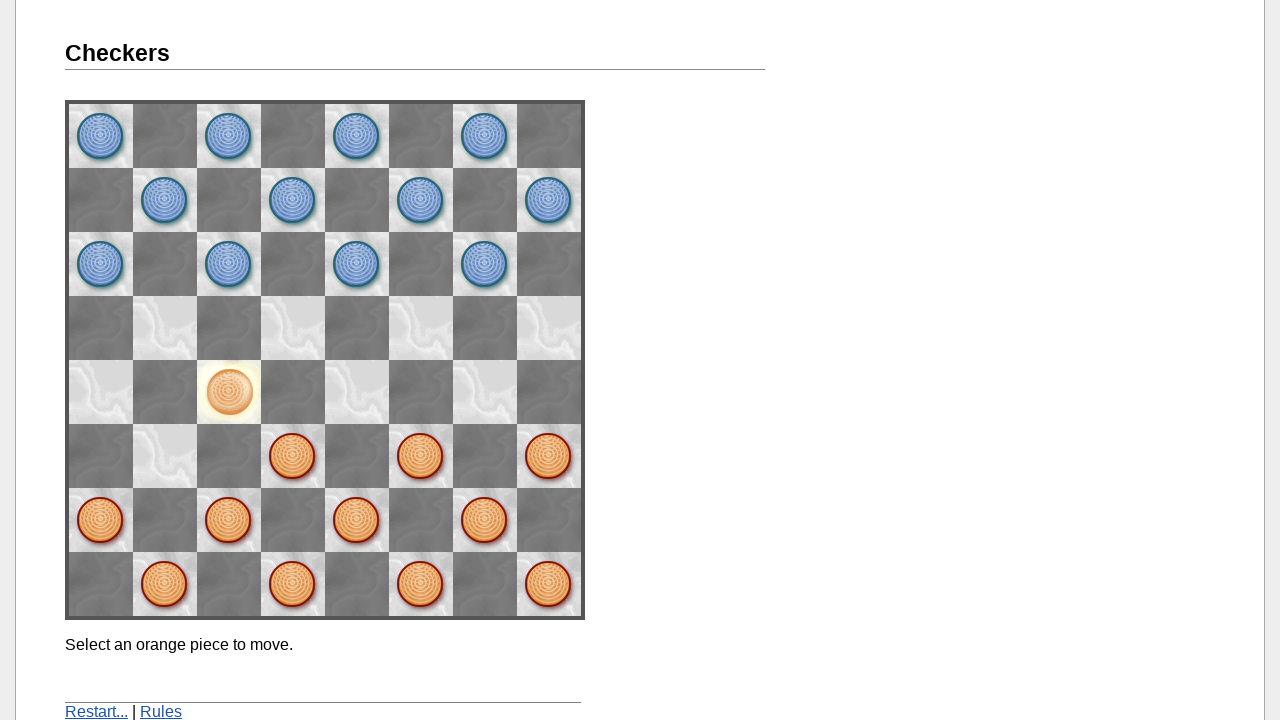

Found valid moves for orange pieces (move 2)
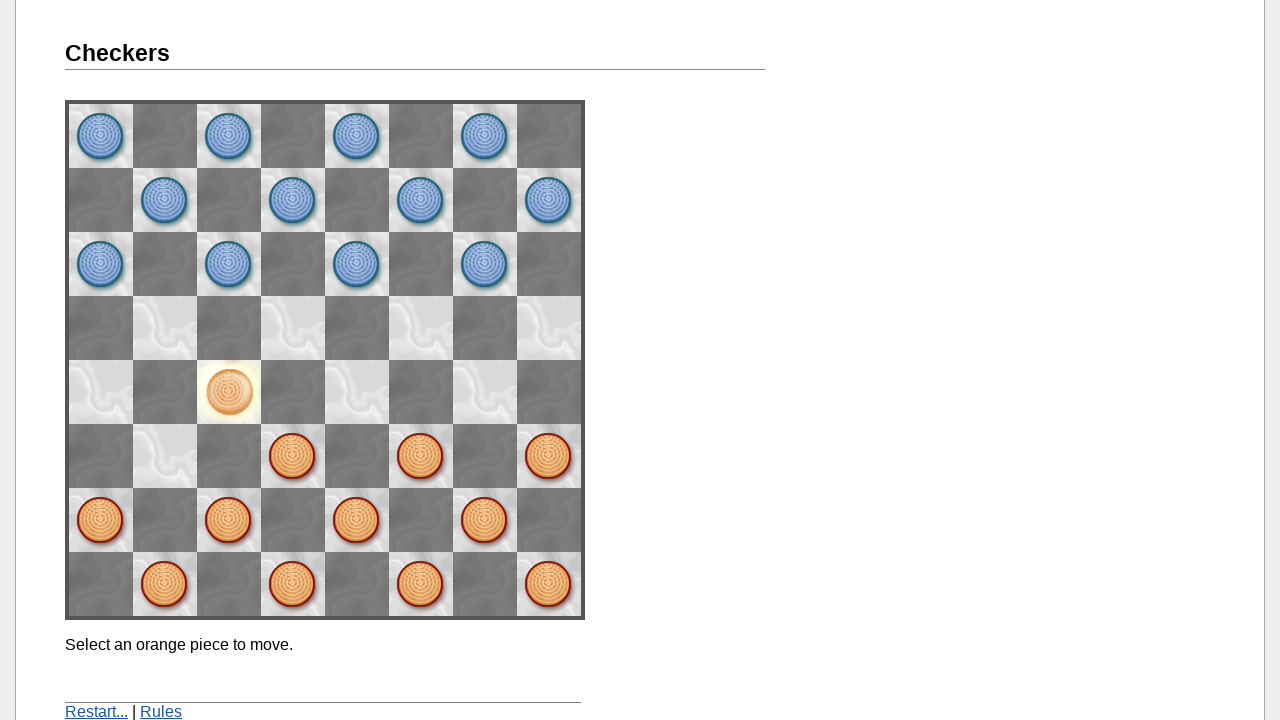

Selected optimal move 2
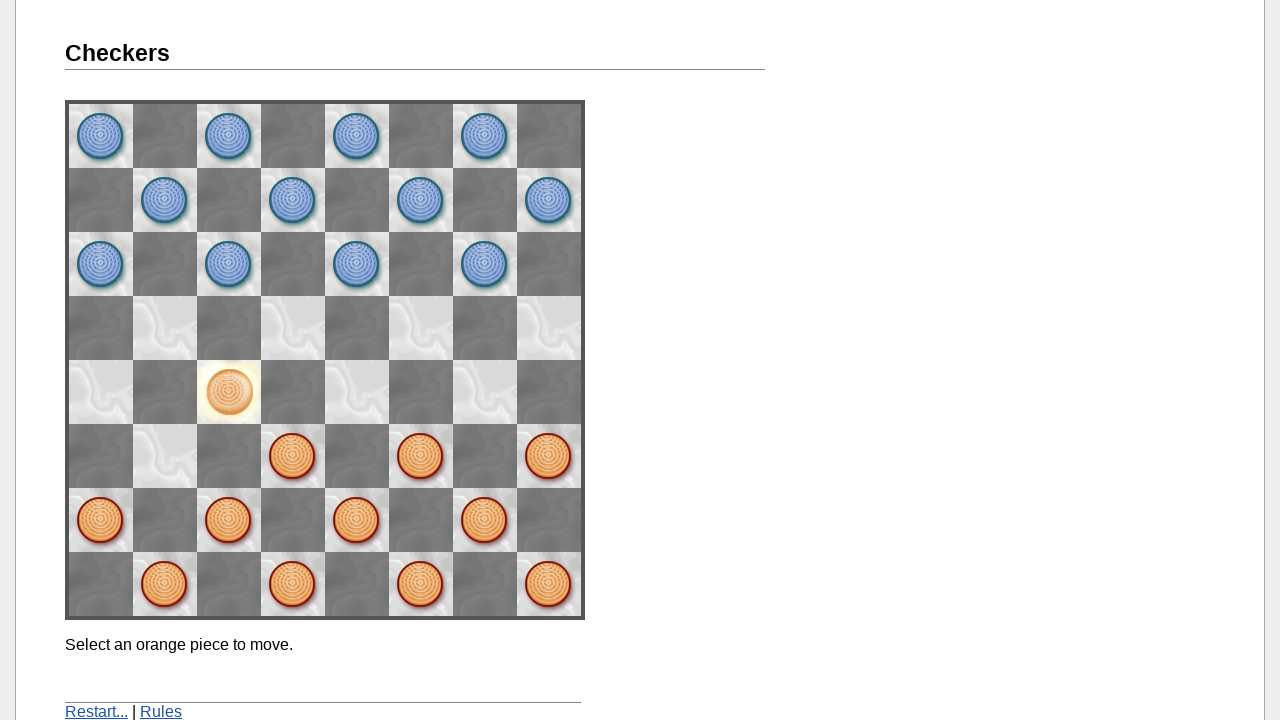

Made move 2: (5, 3) → (4, 4) at (357, 392) on div.line:nth-child(5) img:nth-child(5)
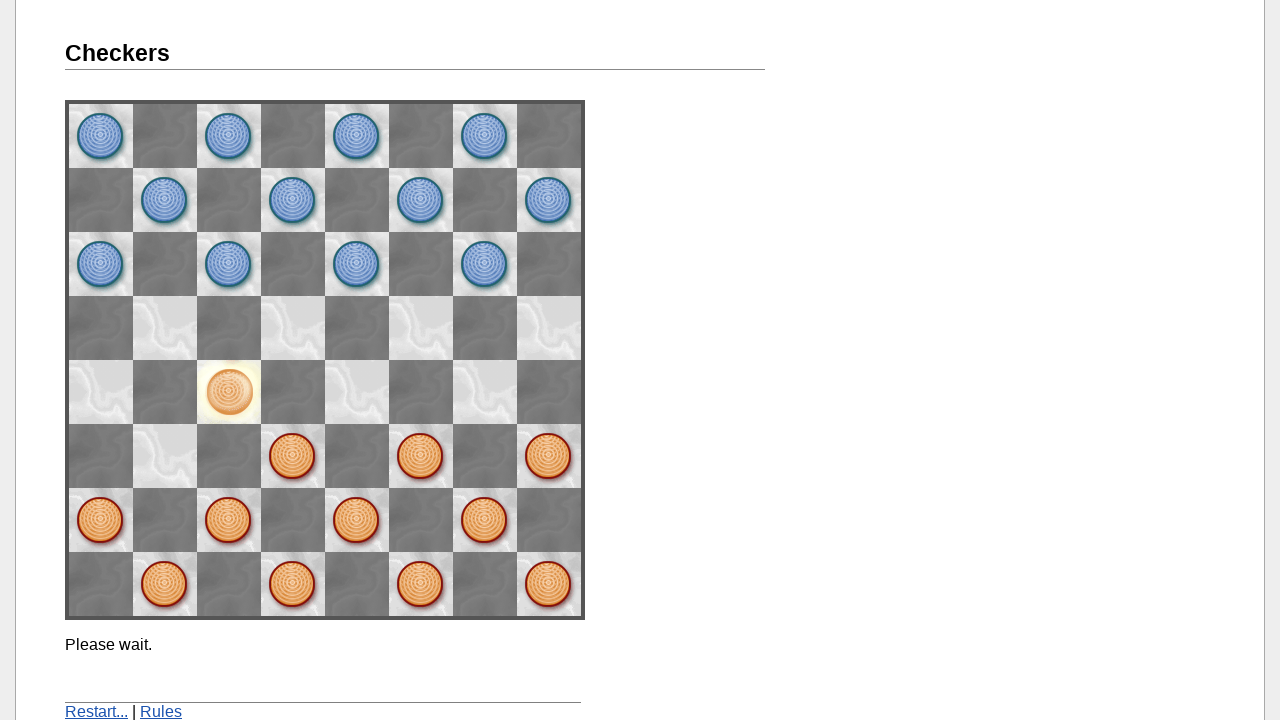

Waited for game to be ready after move 2
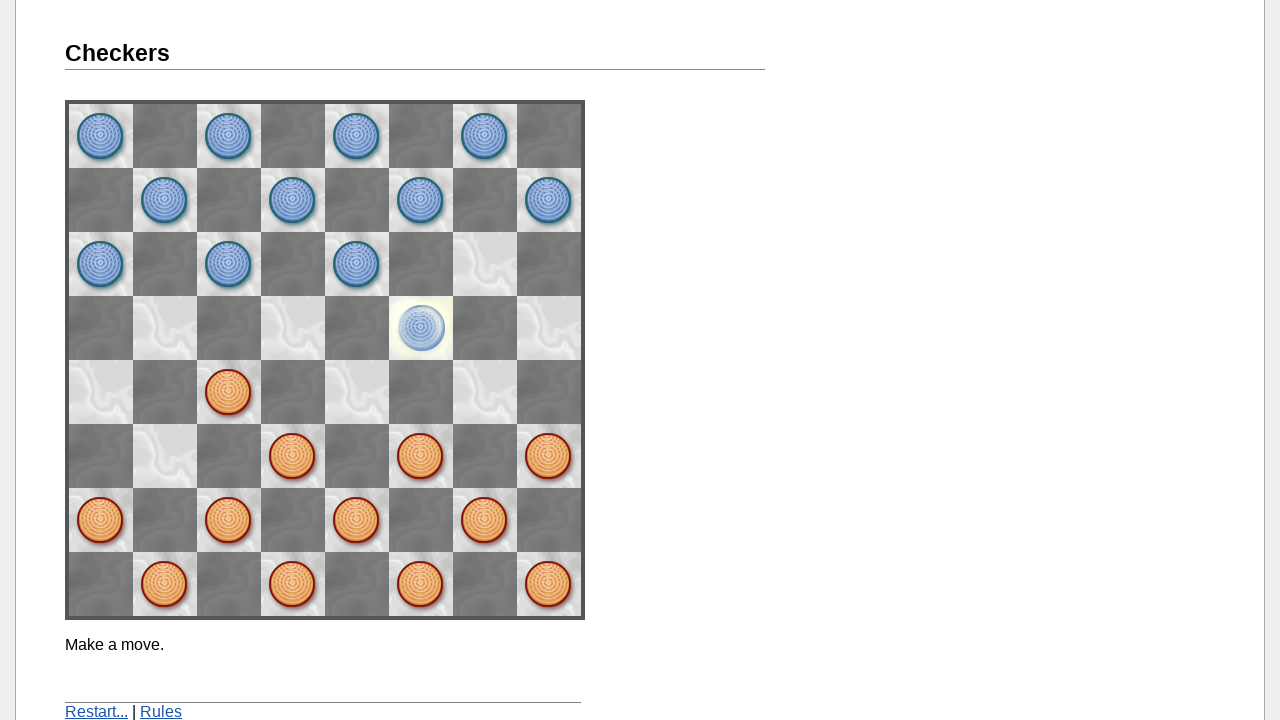

Parsed board state for move 3
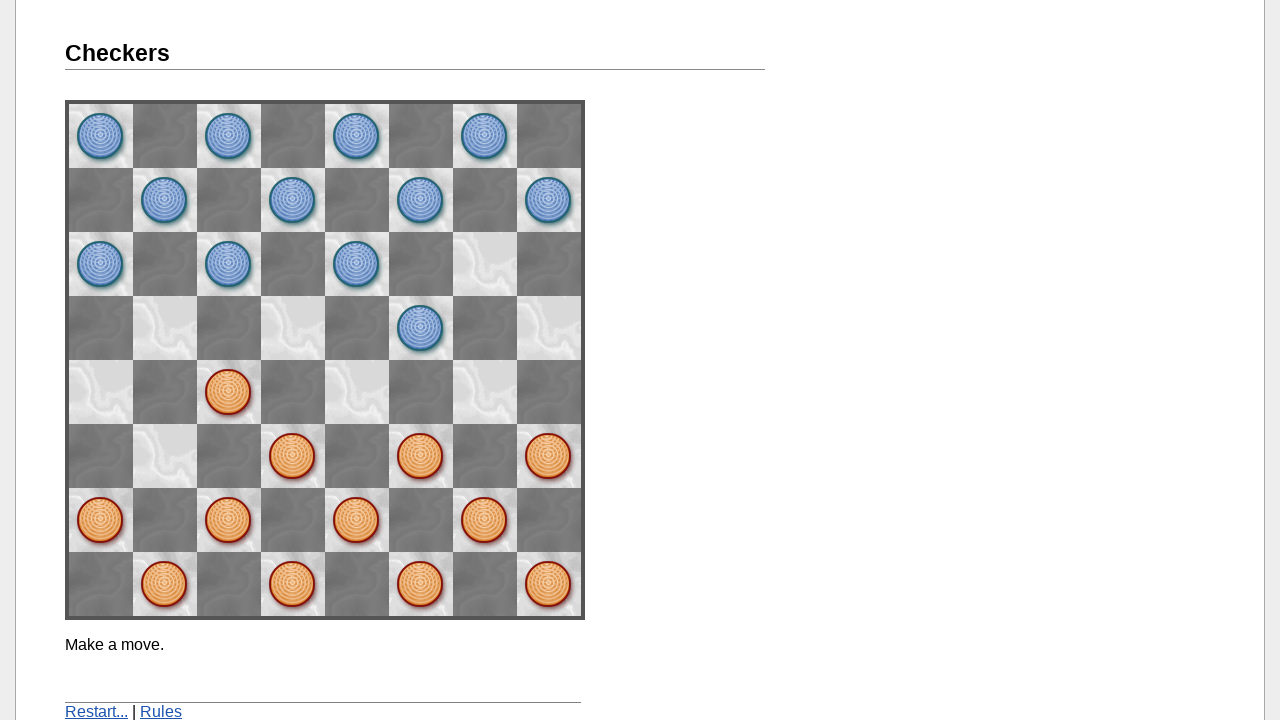

Found valid moves for orange pieces (move 3)
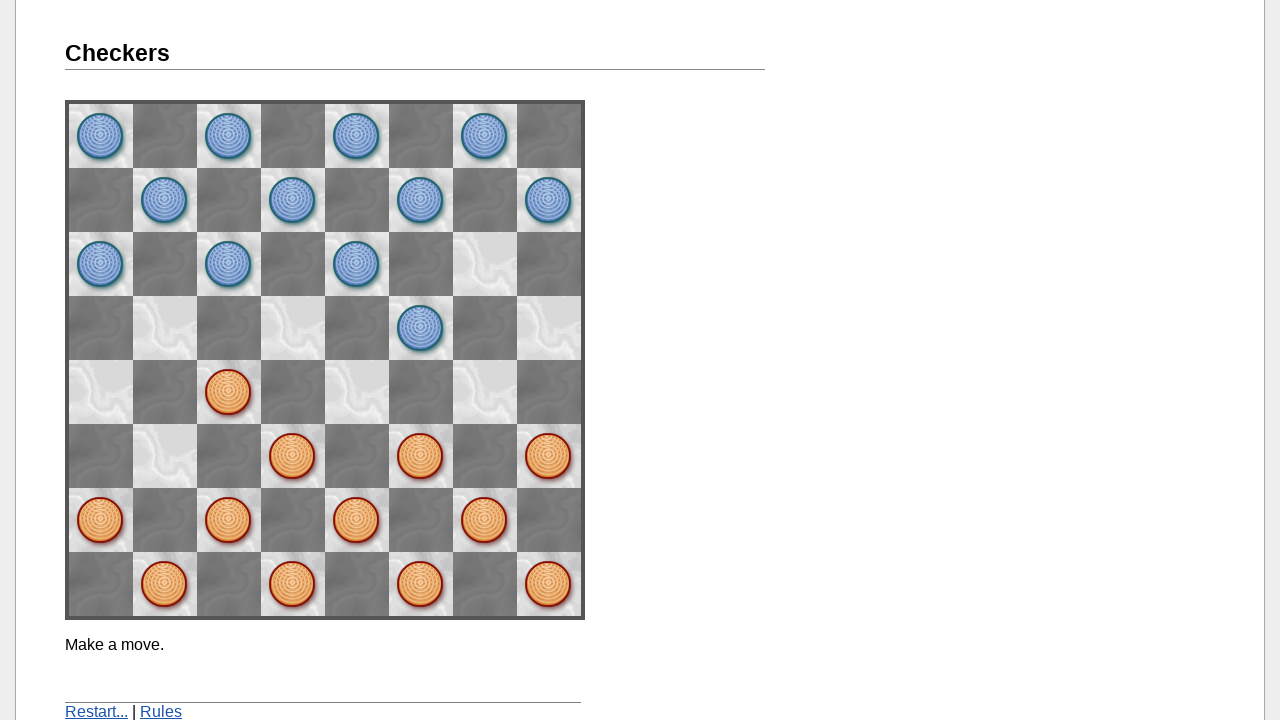

Selected optimal move 3
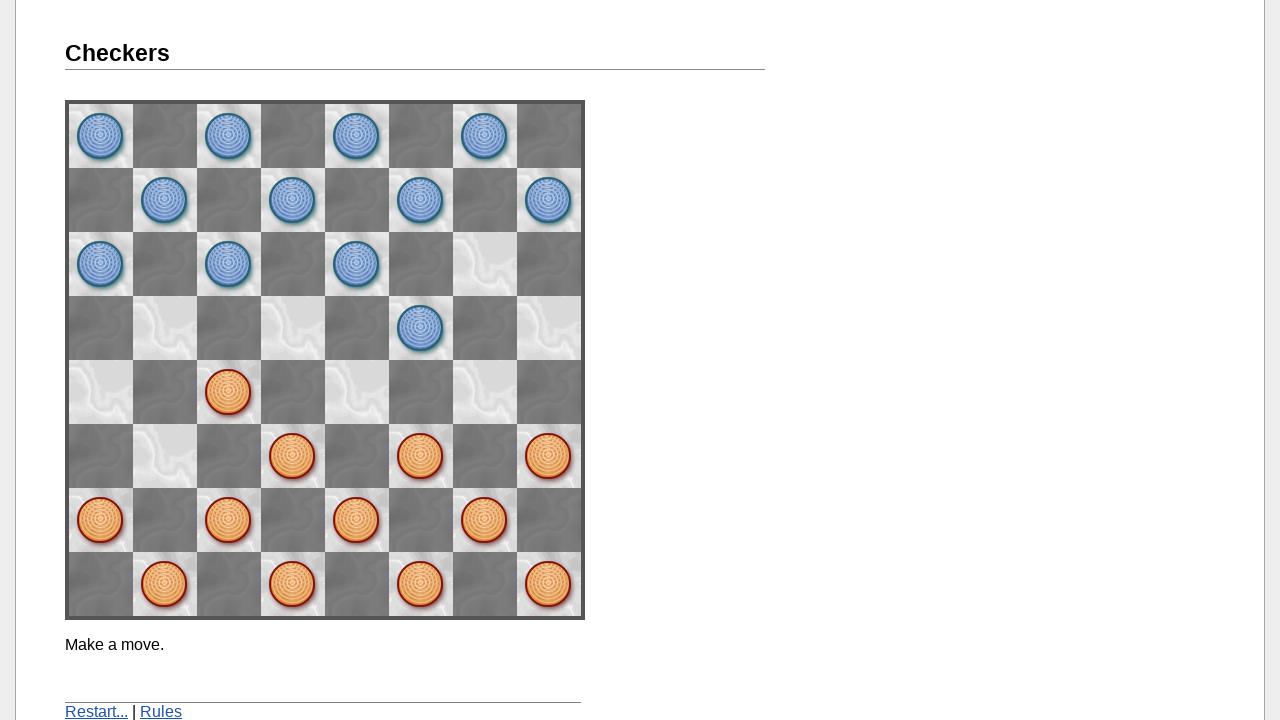

Made move 3: (4, 2) → (3, 3) at (293, 328) on div.line:nth-child(4) img:nth-child(4)
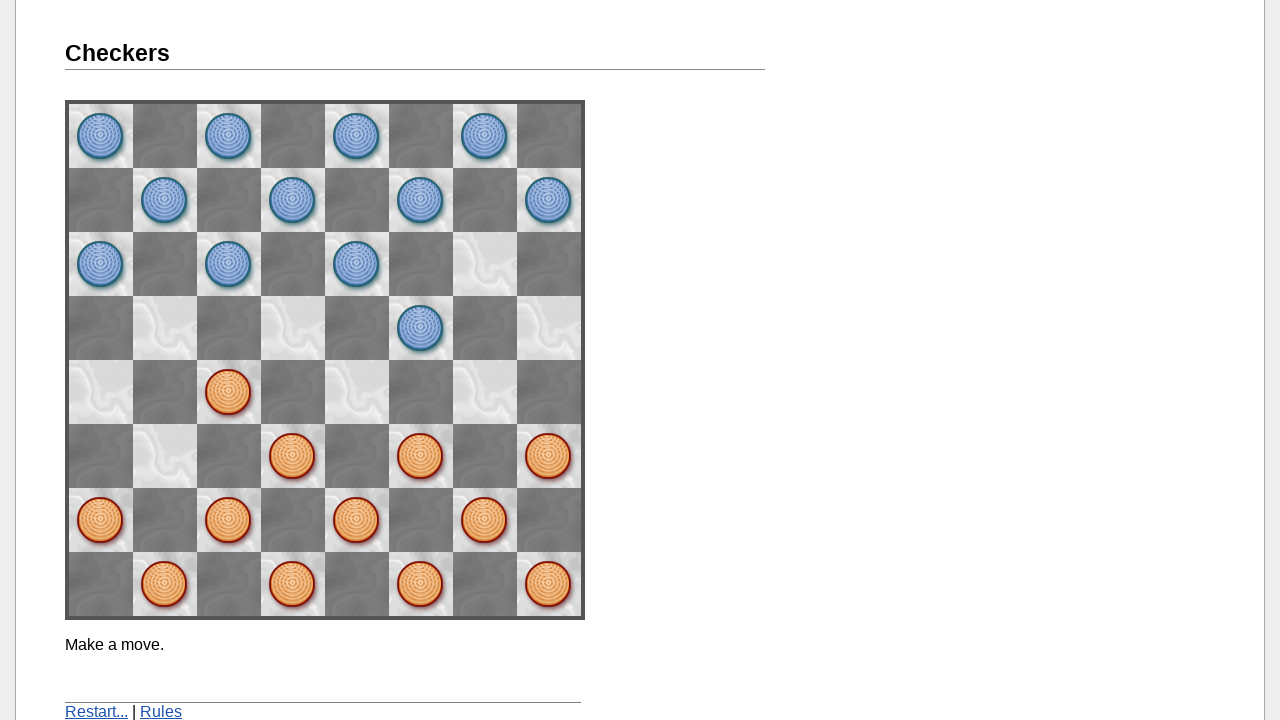

Waited for game to be ready after move 3
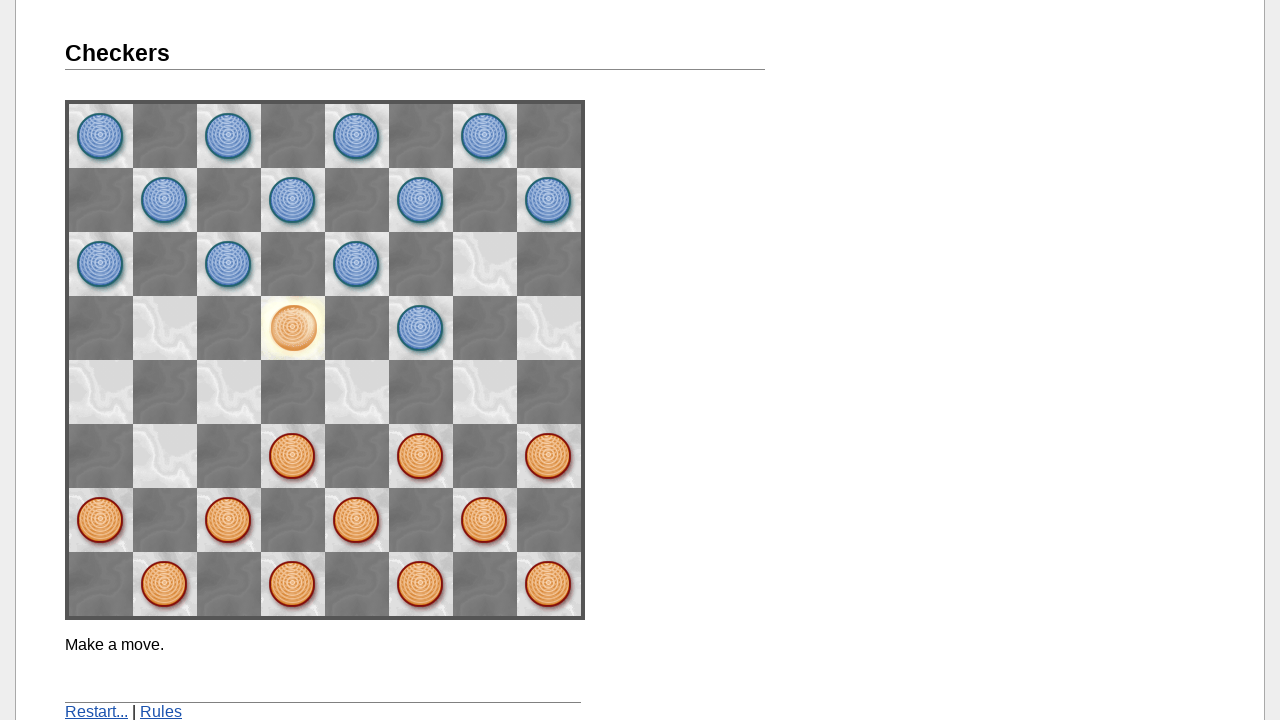

Parsed board state for move 4
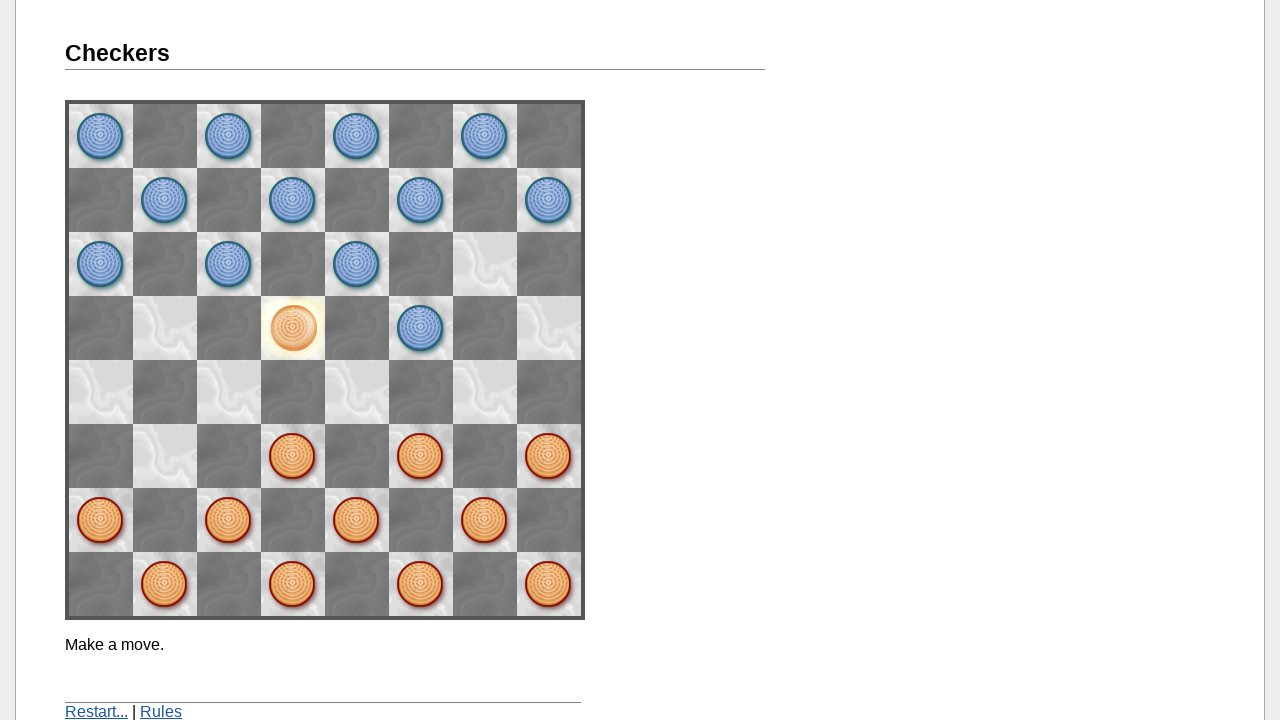

Found valid moves for orange pieces (move 4)
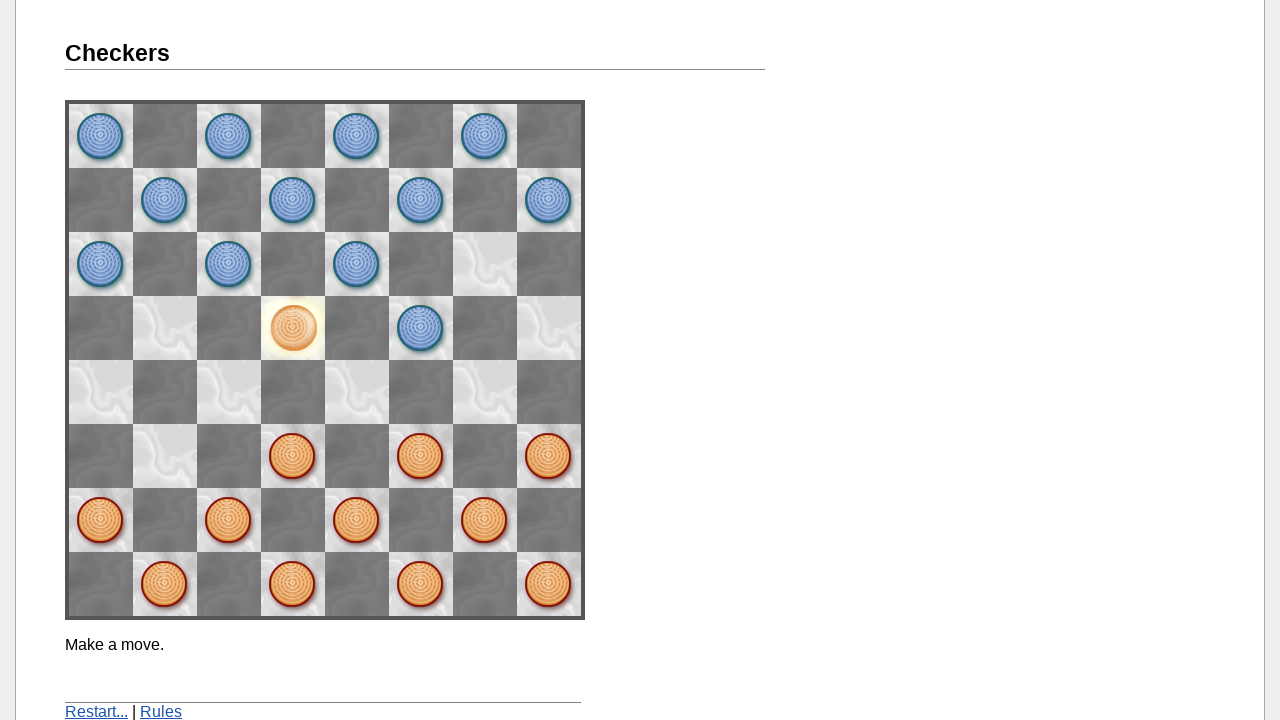

Selected optimal move 4
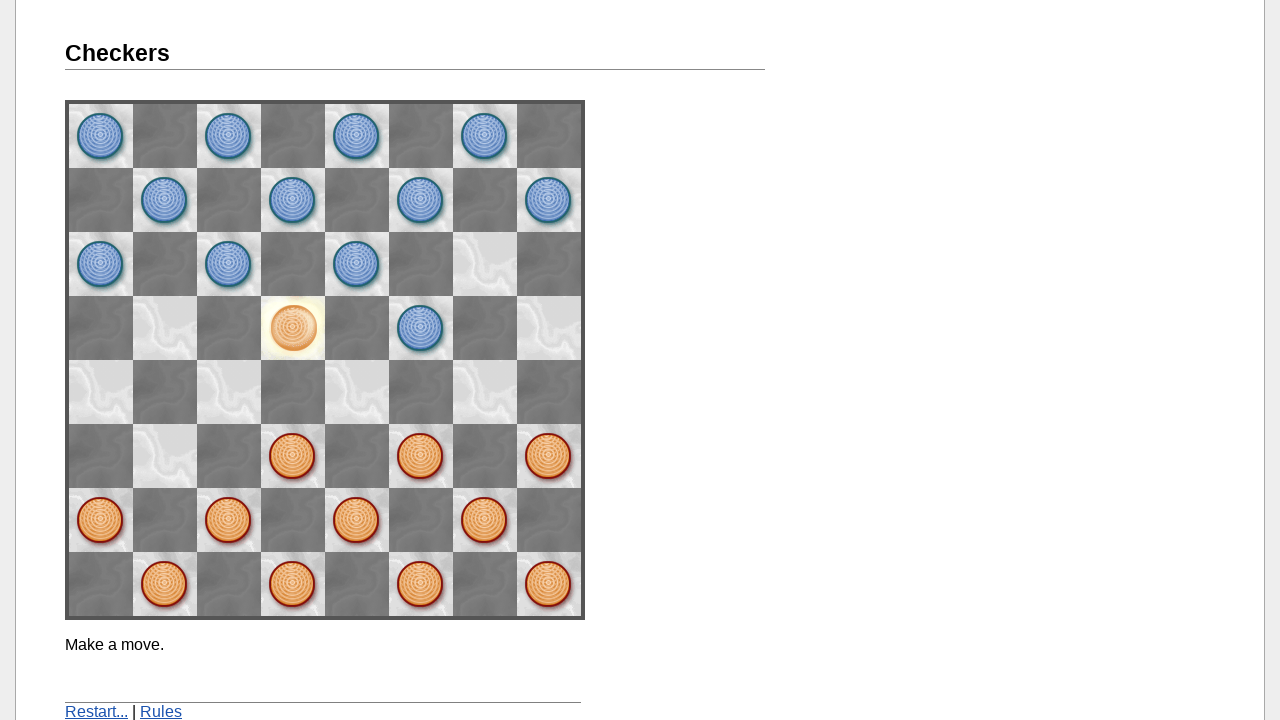

Made move 4: (5, 3) → (4, 4) at (357, 392) on div.line:nth-child(5) img:nth-child(5)
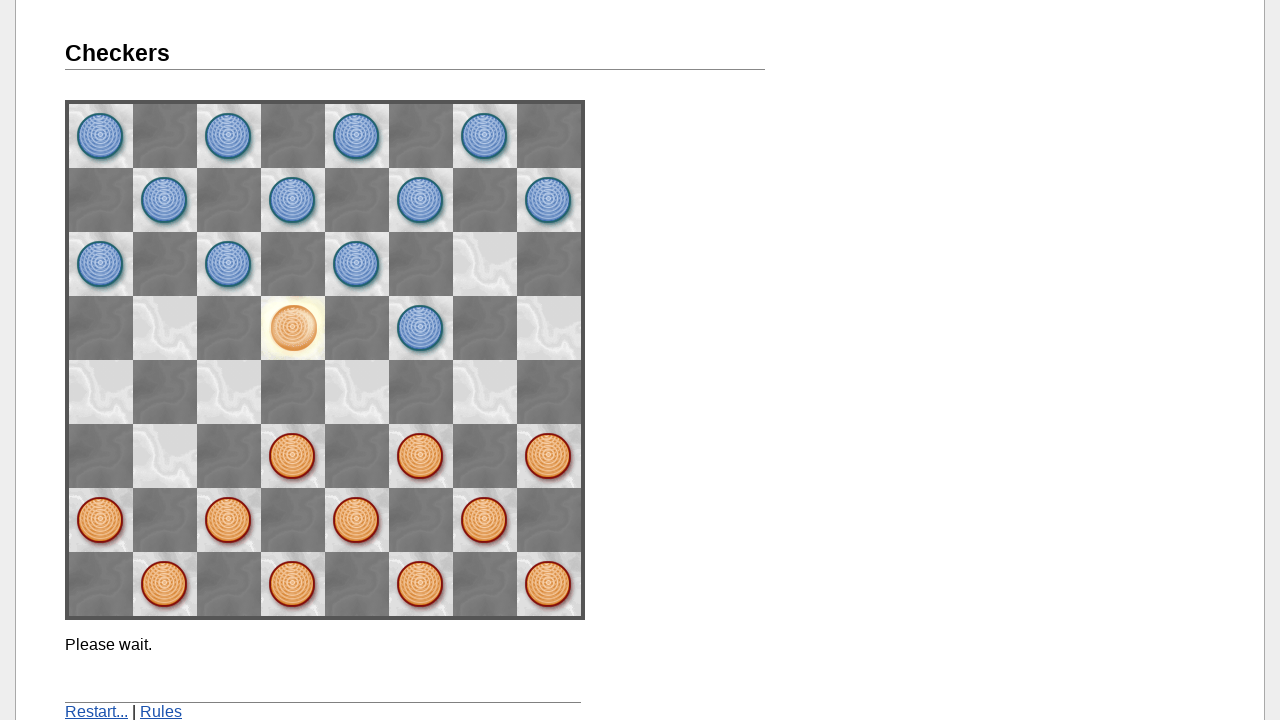

Waited for game to be ready after move 4
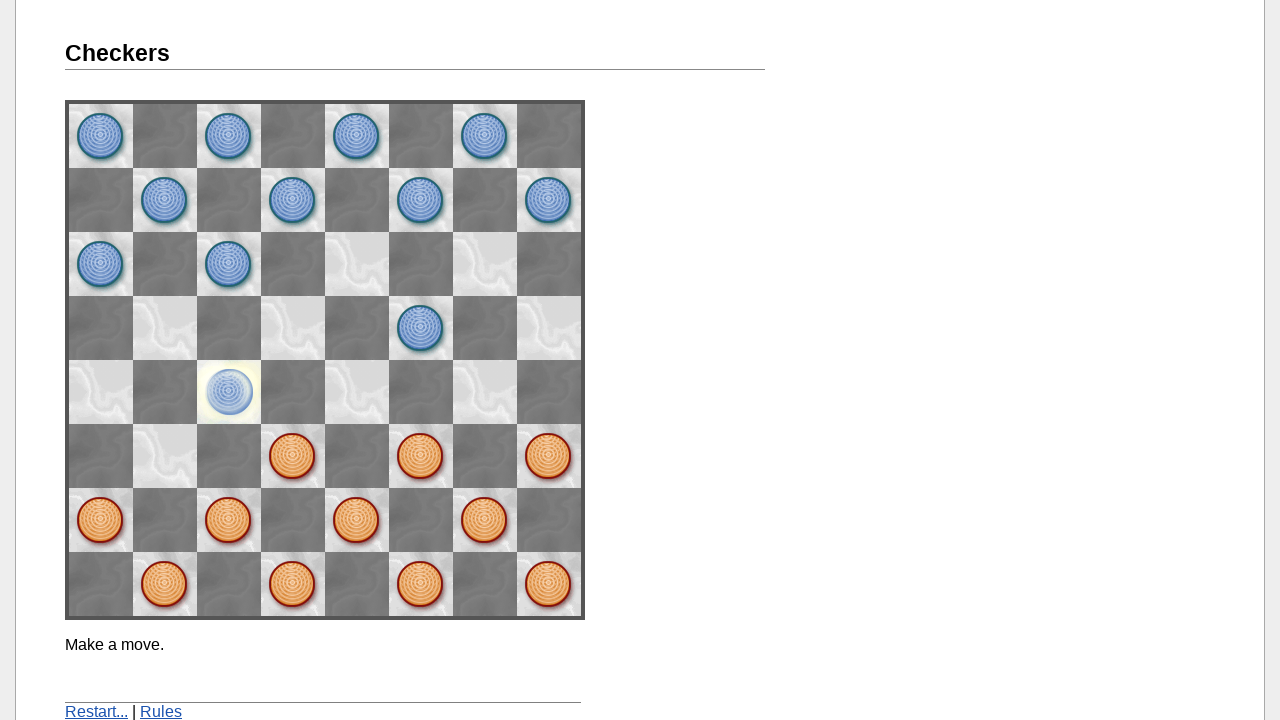

Parsed board state for move 5
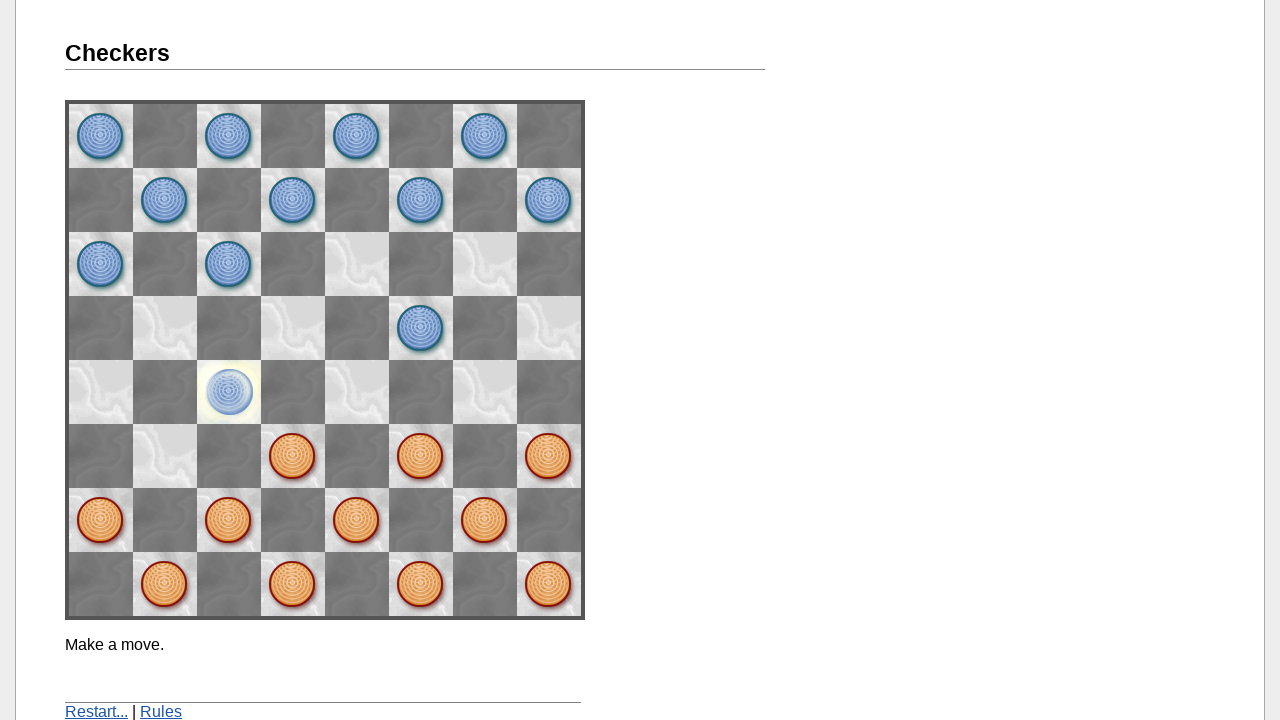

Found valid moves for orange pieces (move 5)
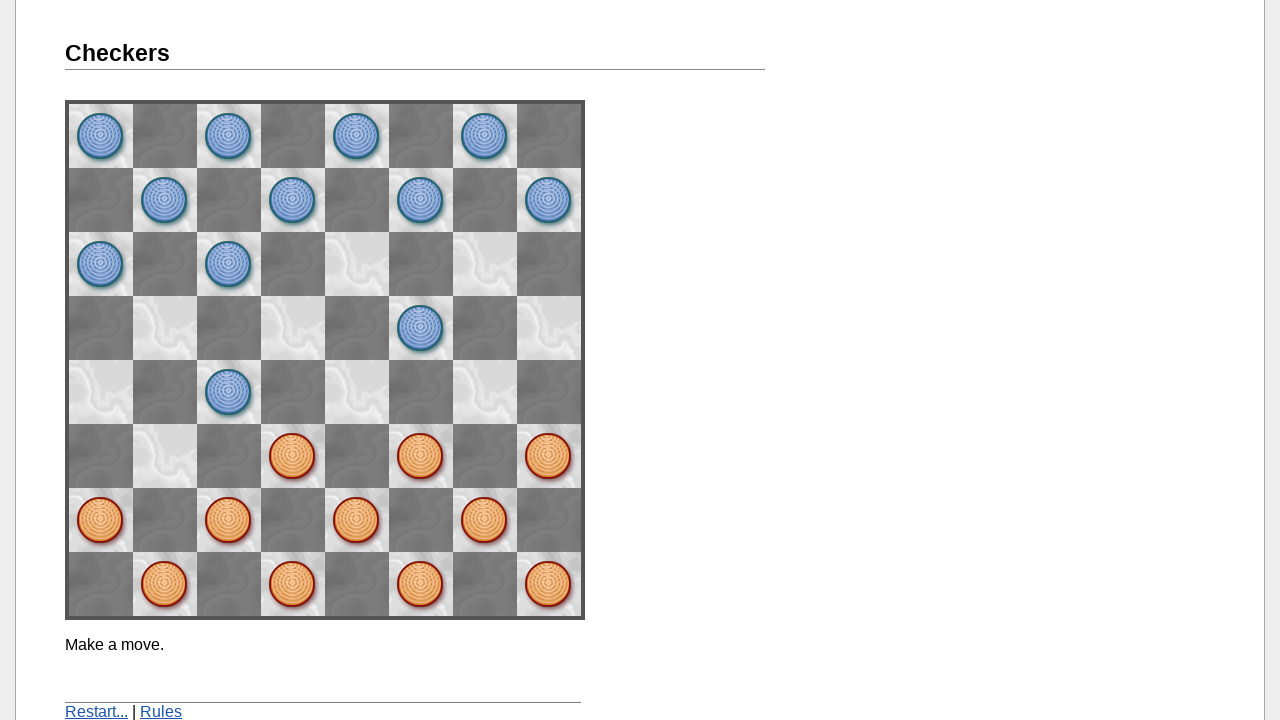

Selected optimal move 5
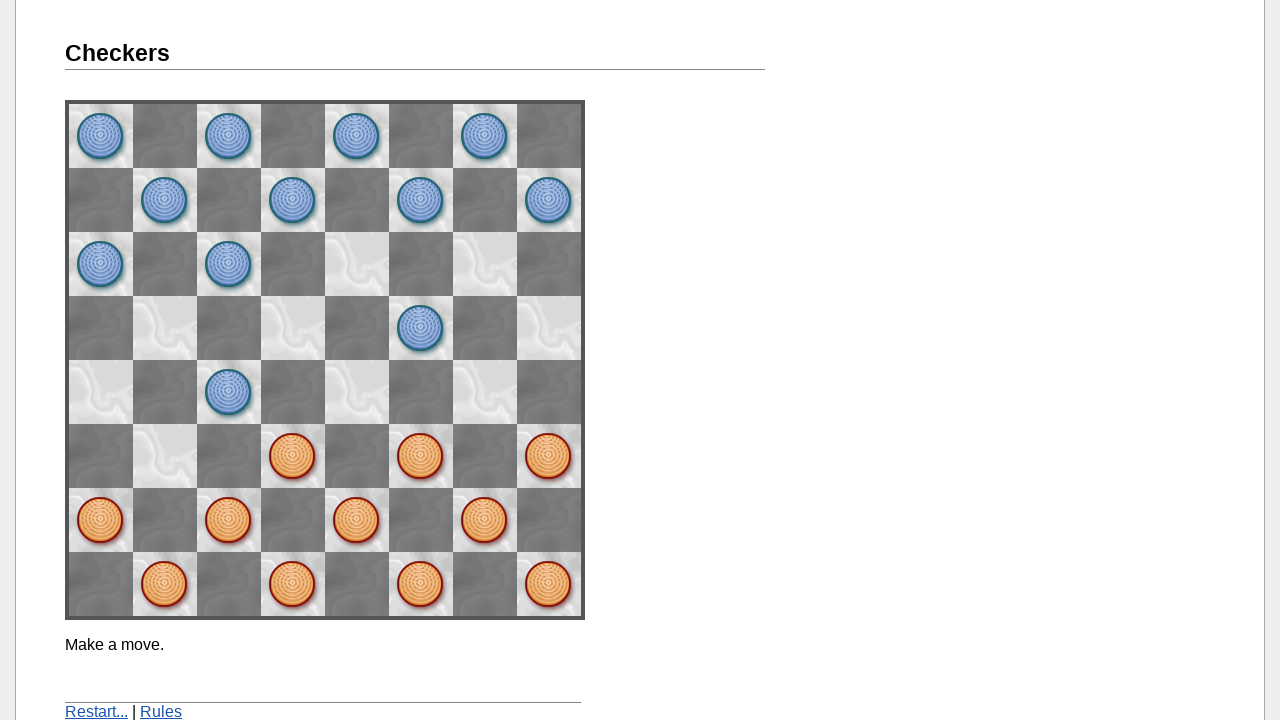

Made move 5: (5, 3) → (3, 1) at (165, 328) on div.line:nth-child(4) img:nth-child(2)
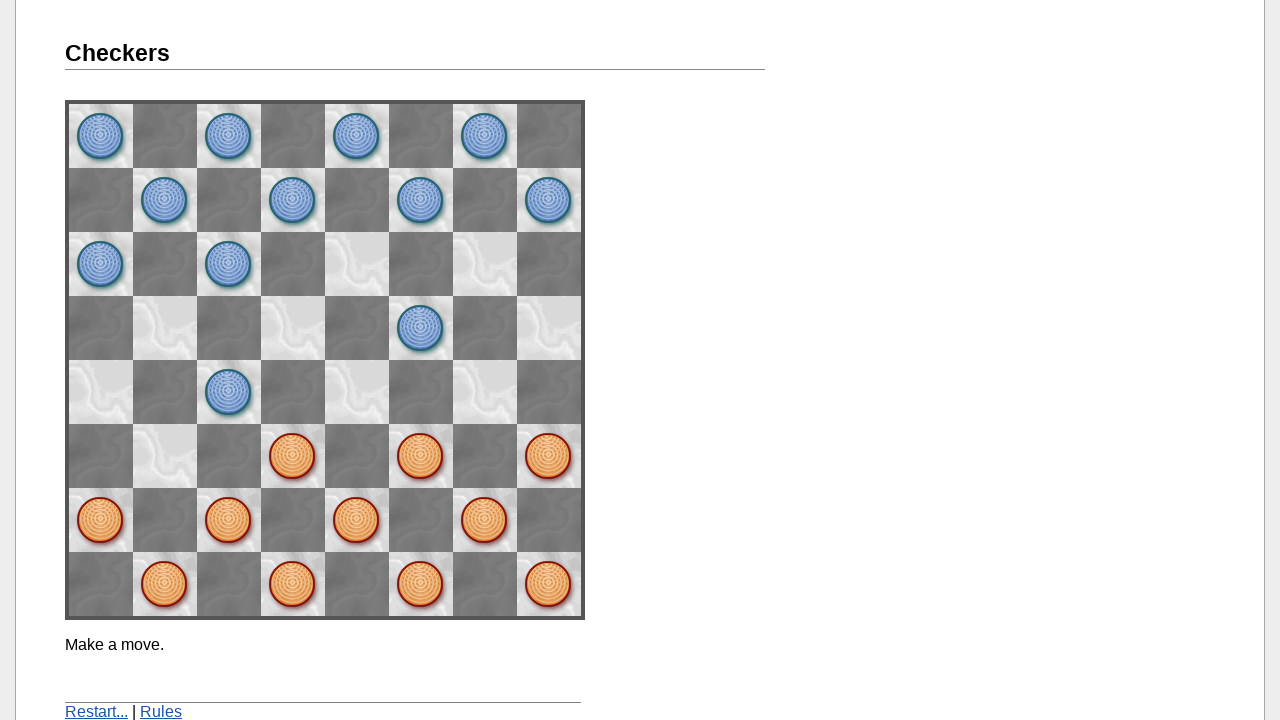

Waited for game to be ready after move 5
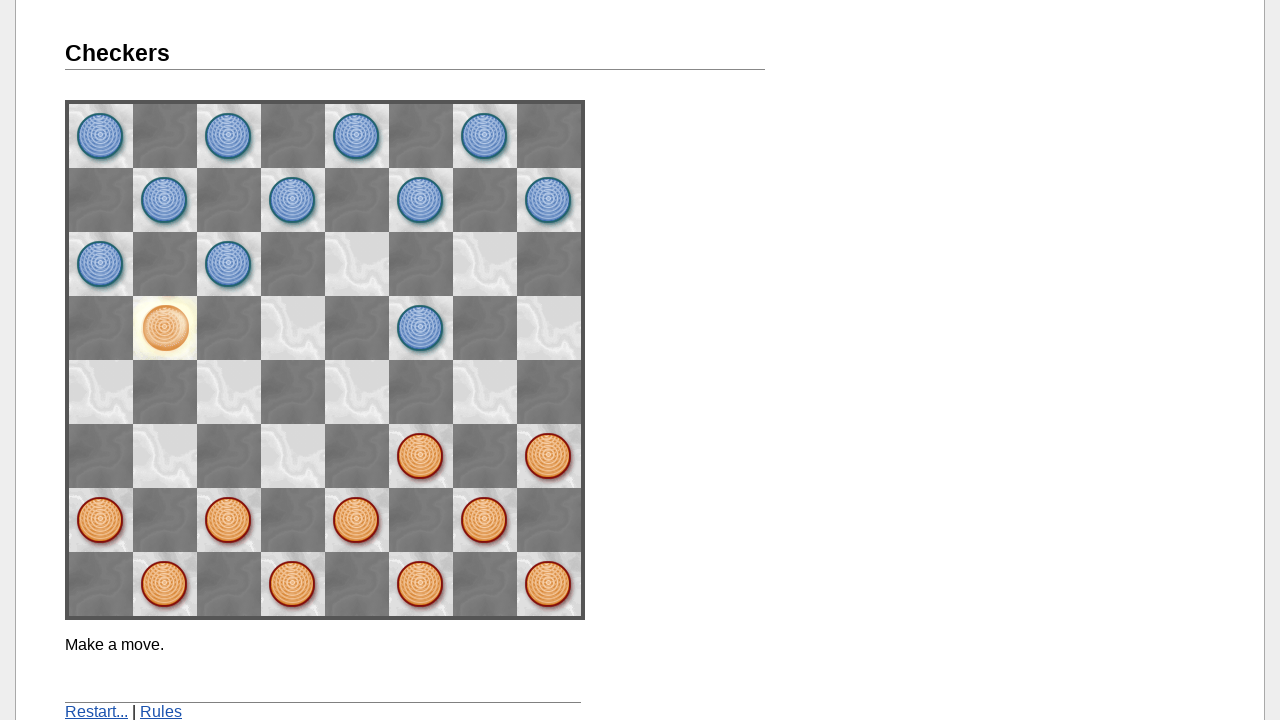

Parsed board state for move 6
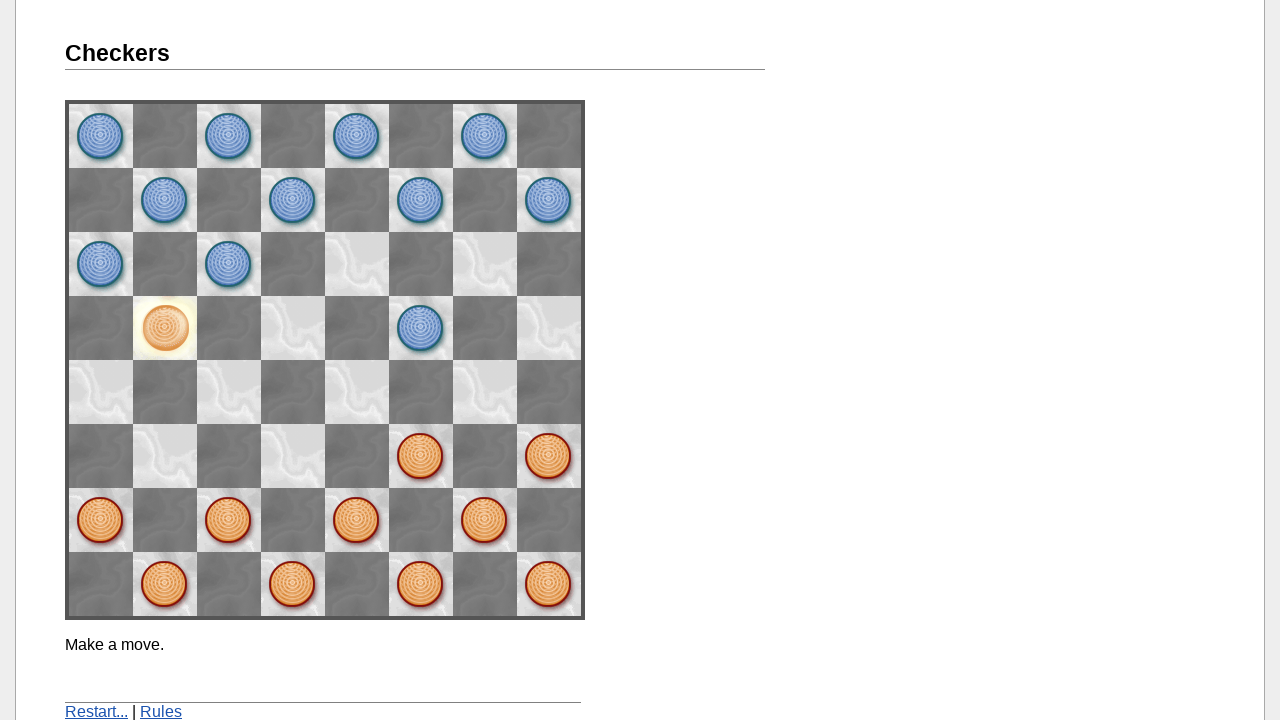

Found valid moves for orange pieces (move 6)
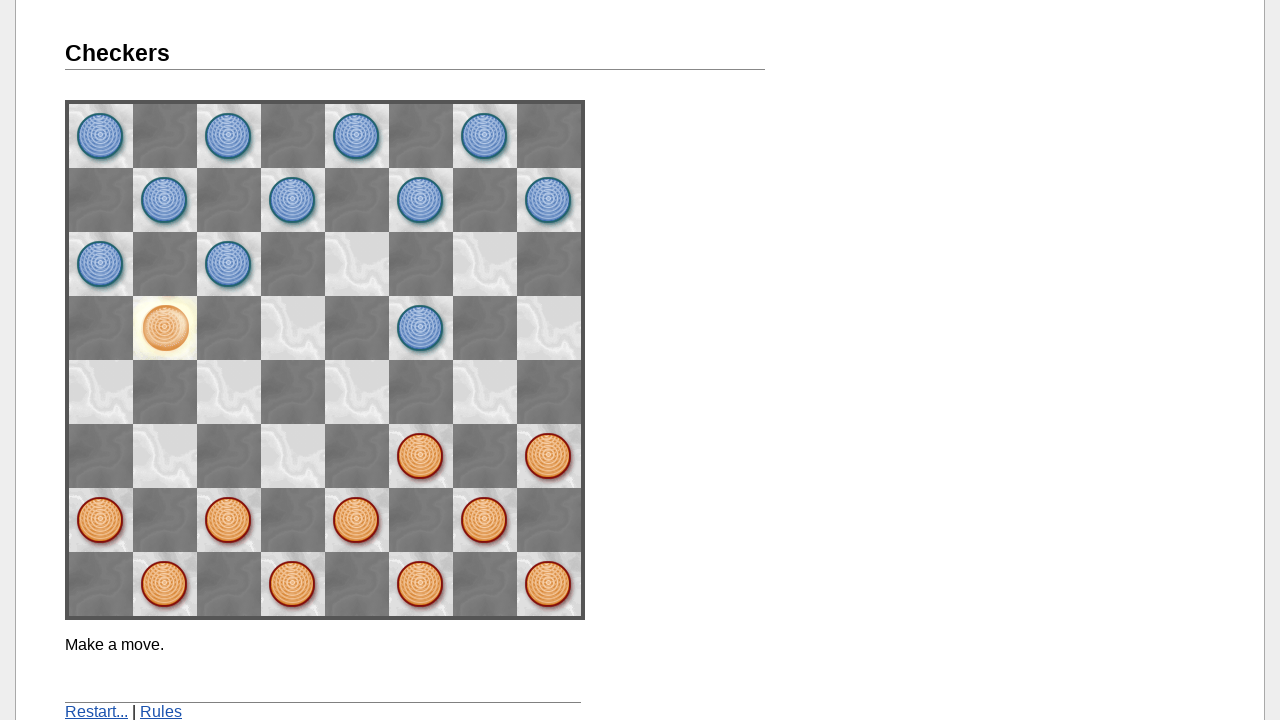

Selected optimal move 6
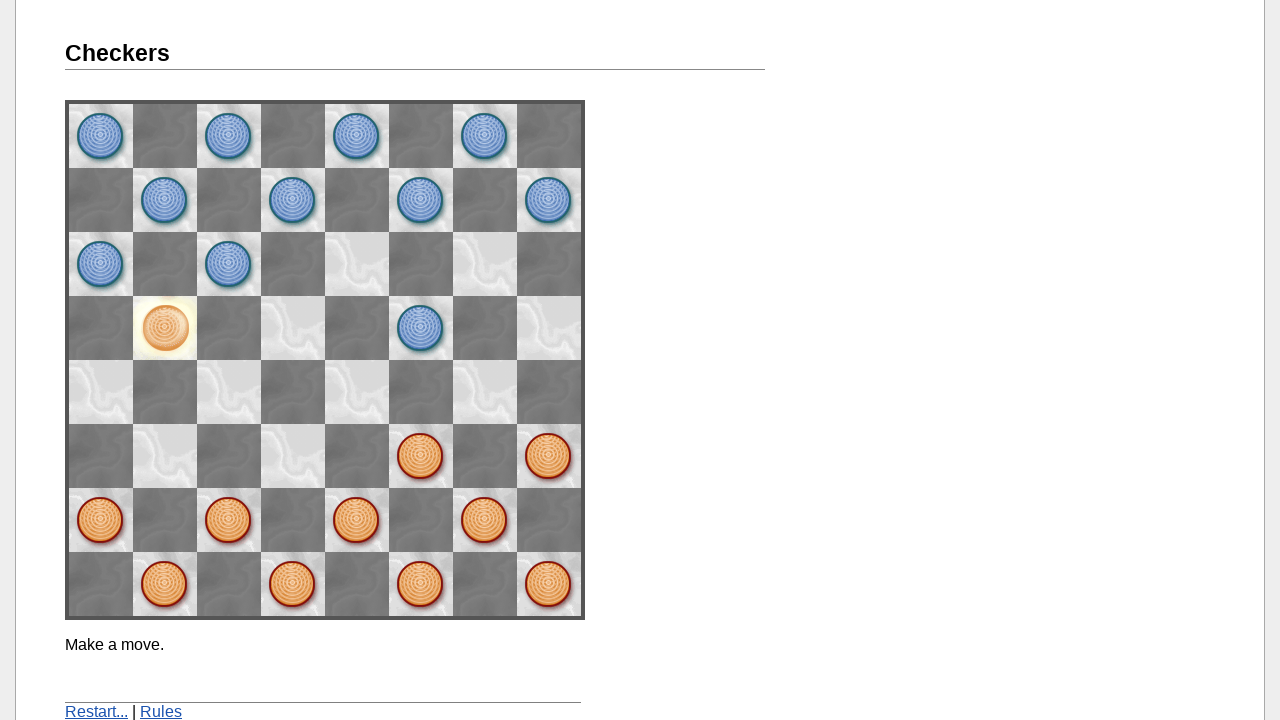

Made move 6: (5, 5) → (4, 6) at (485, 392) on div.line:nth-child(5) img:nth-child(7)
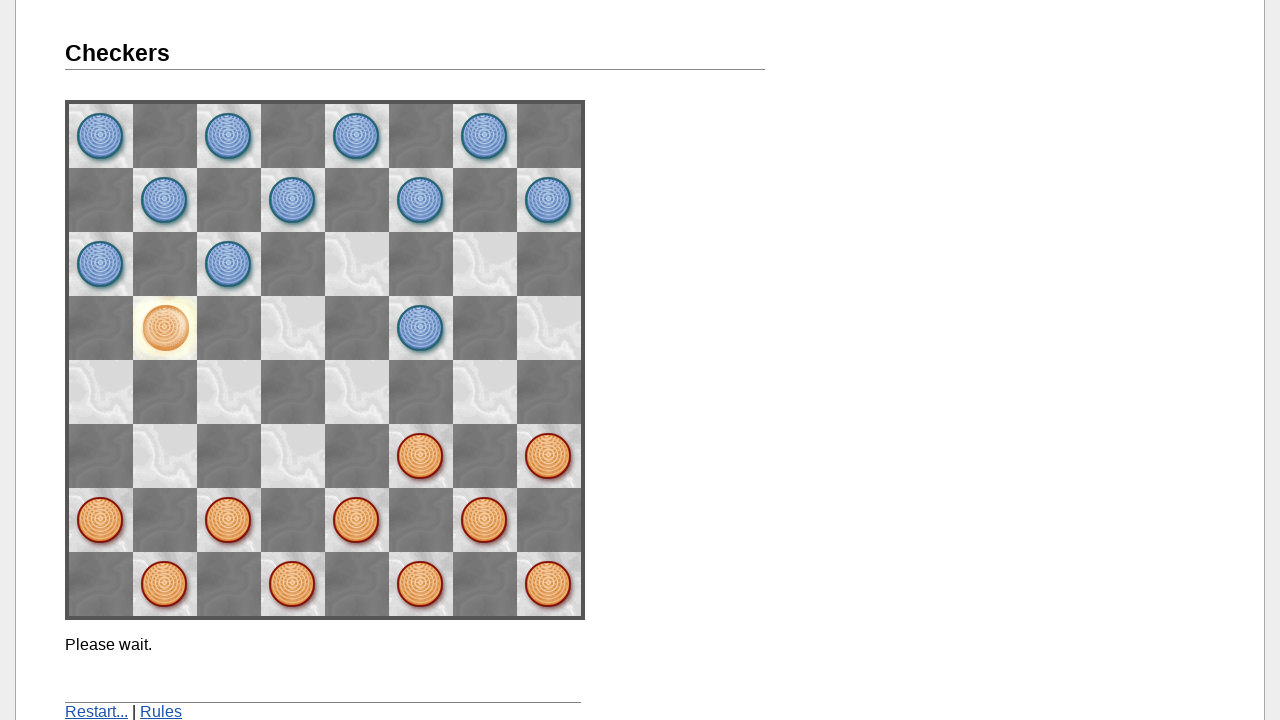

Waited for game to be ready after move 6
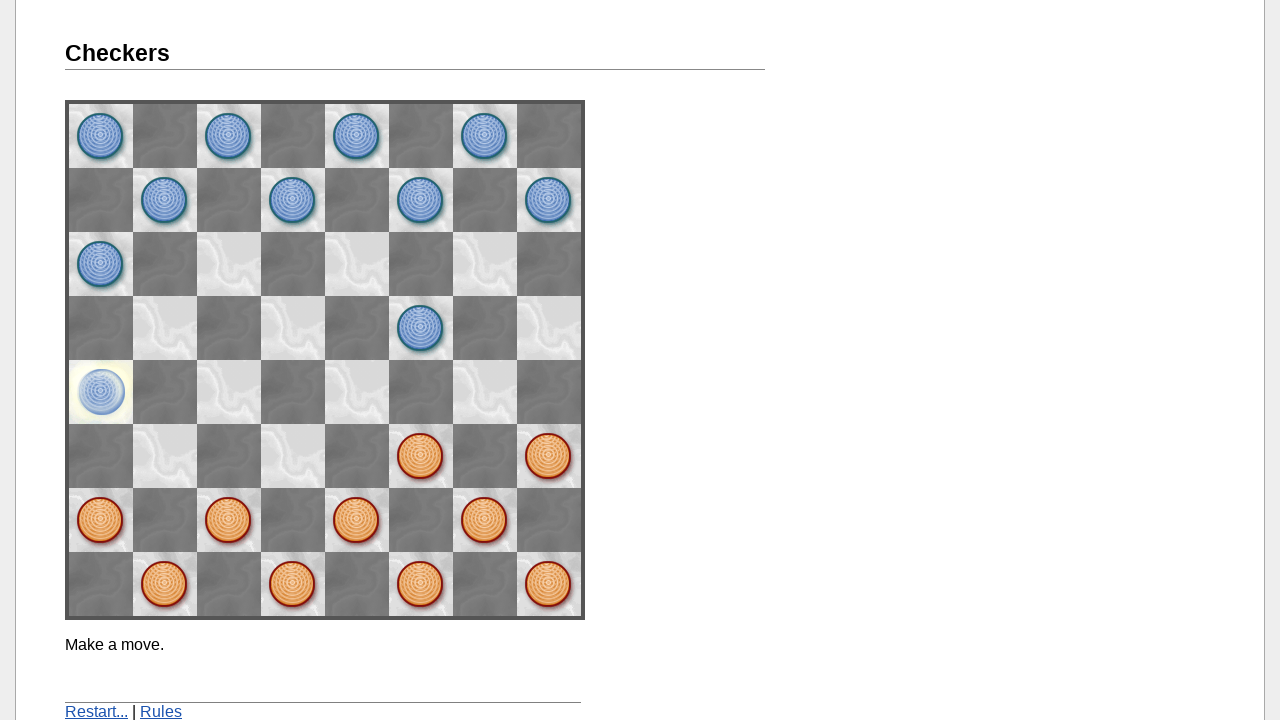

Parsed board state for move 7
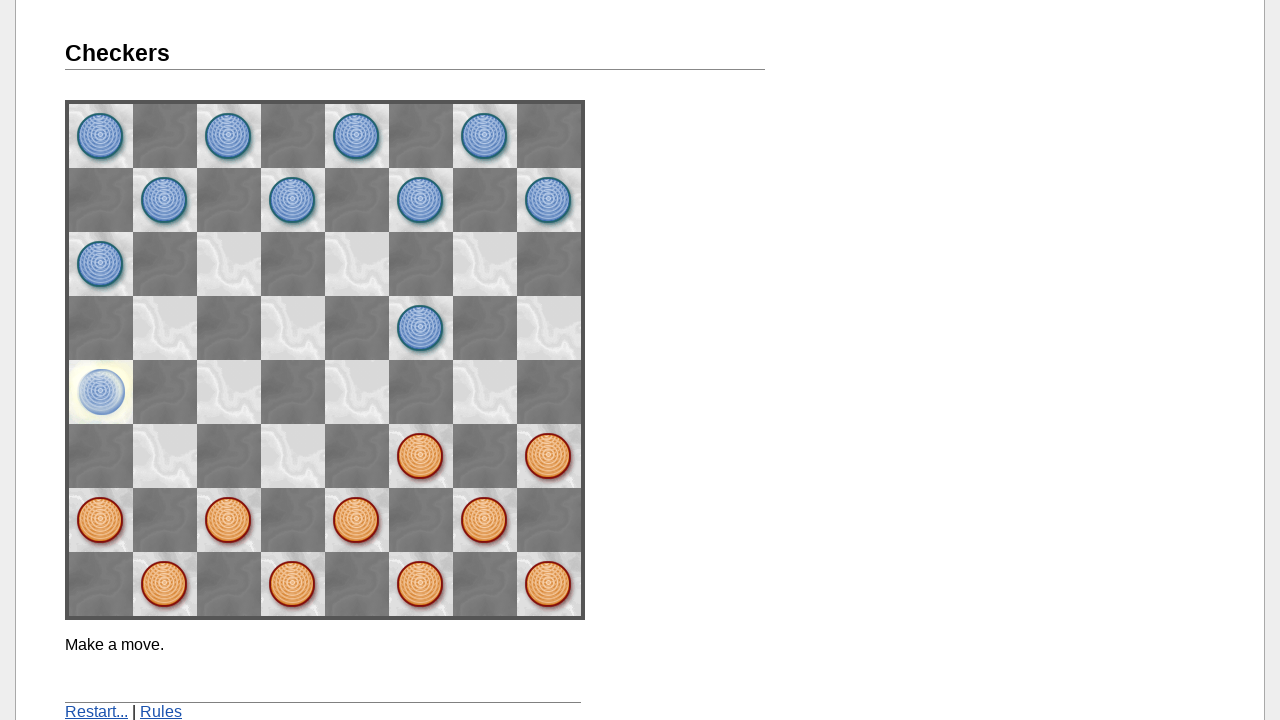

Found valid moves for orange pieces (move 7)
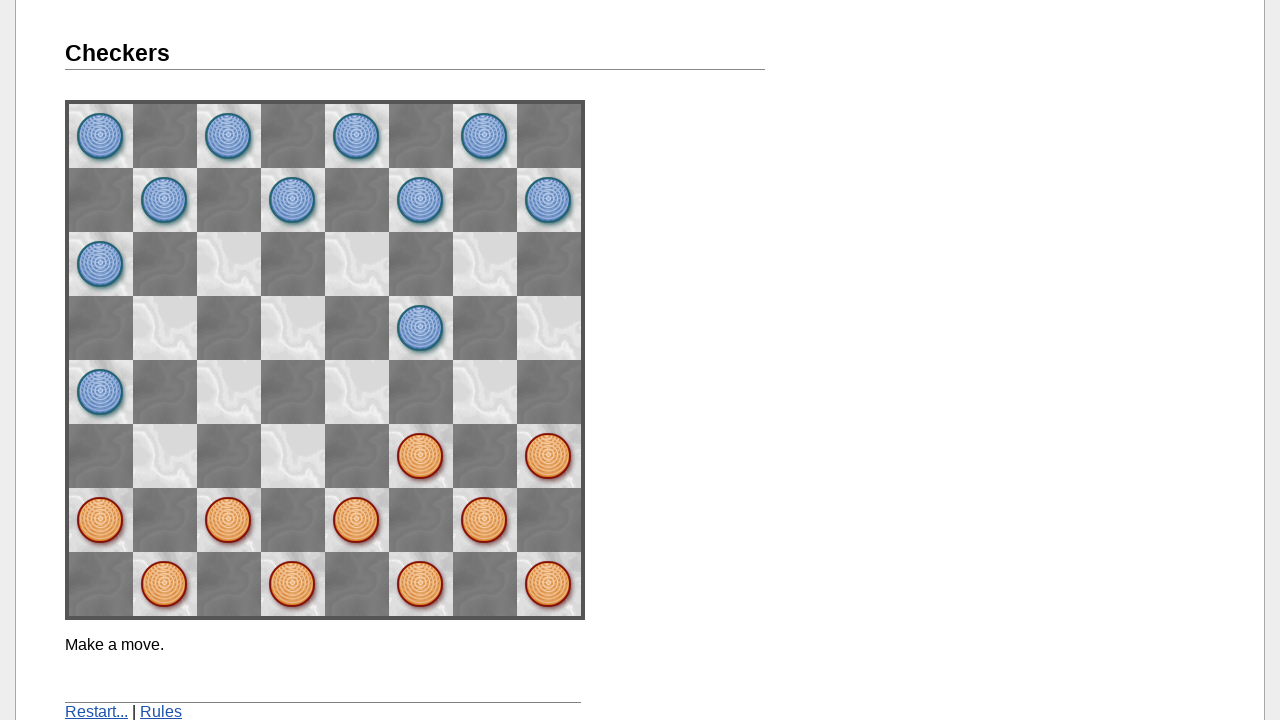

Selected optimal move 7
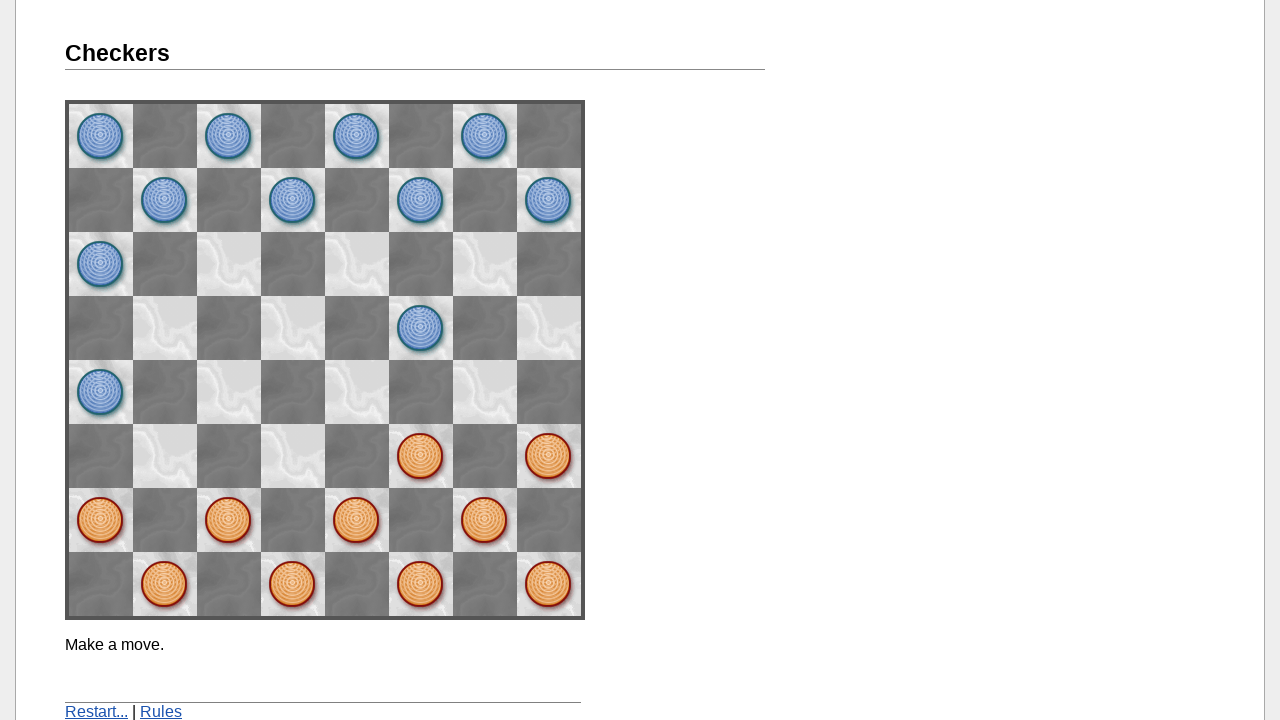

Made move 7: (5, 5) → (4, 6) at (485, 392) on div.line:nth-child(5) img:nth-child(7)
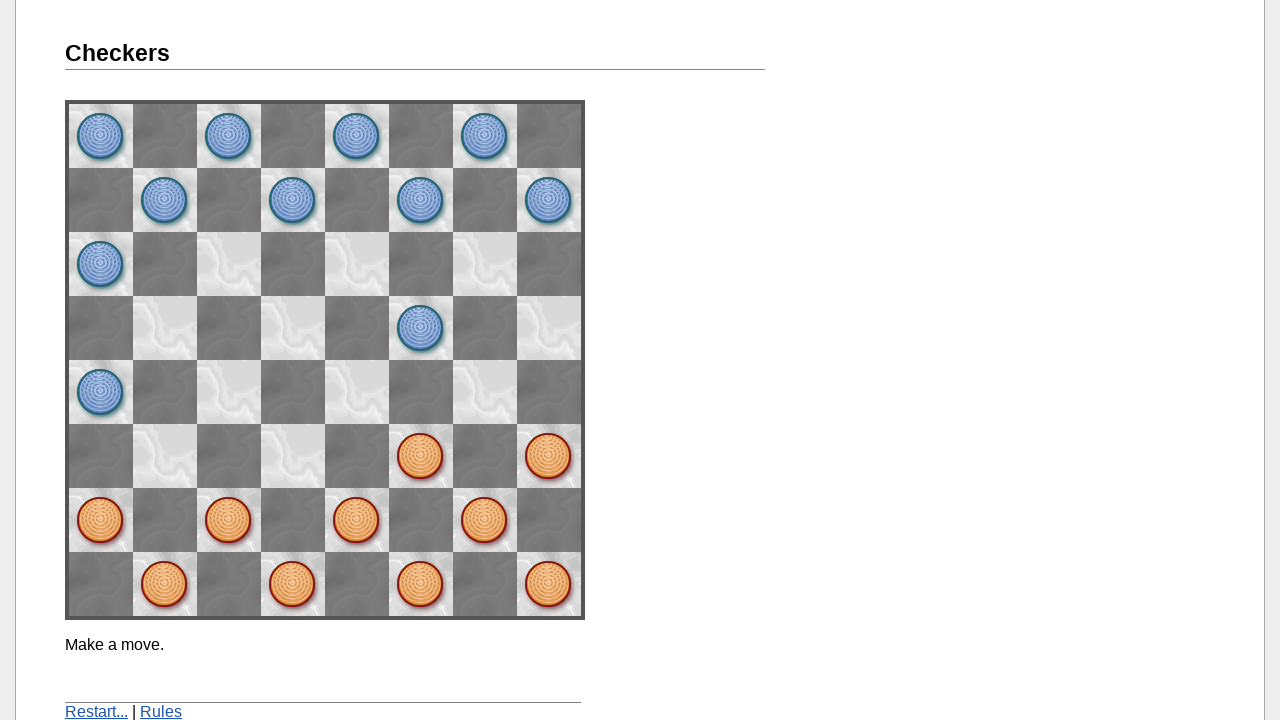

Waited for game to be ready after move 7
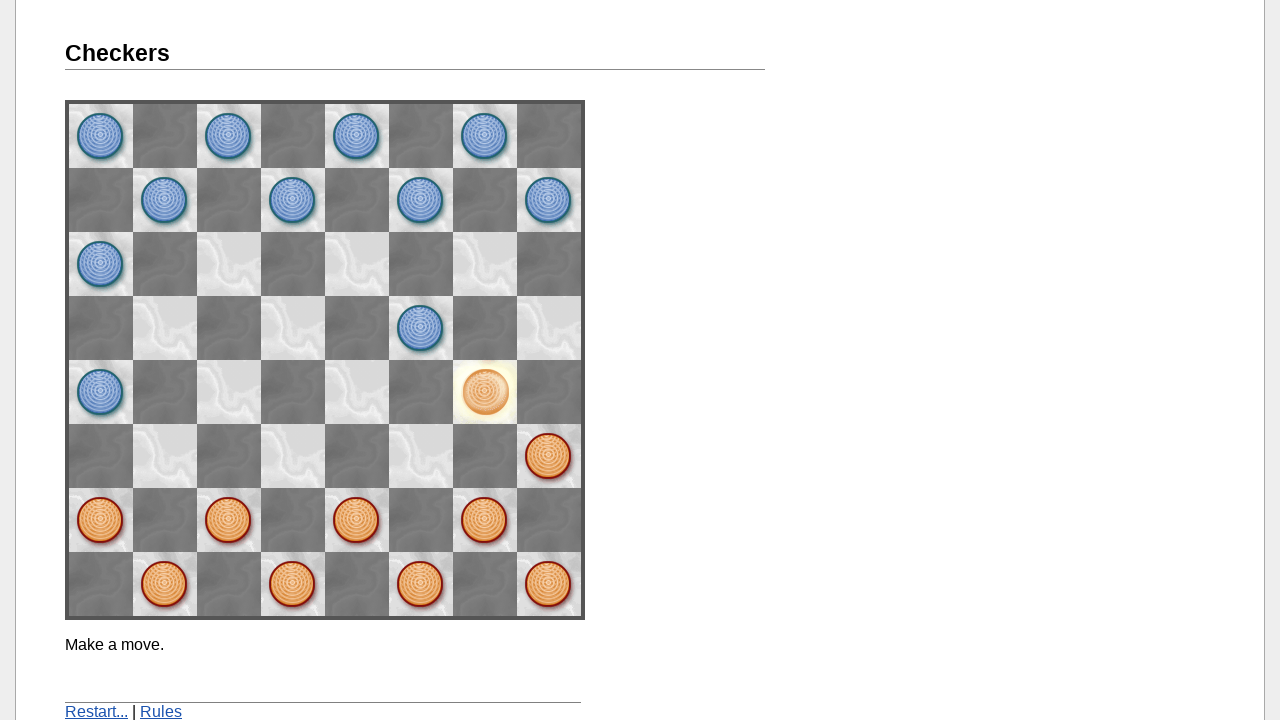

Parsed board state for move 8
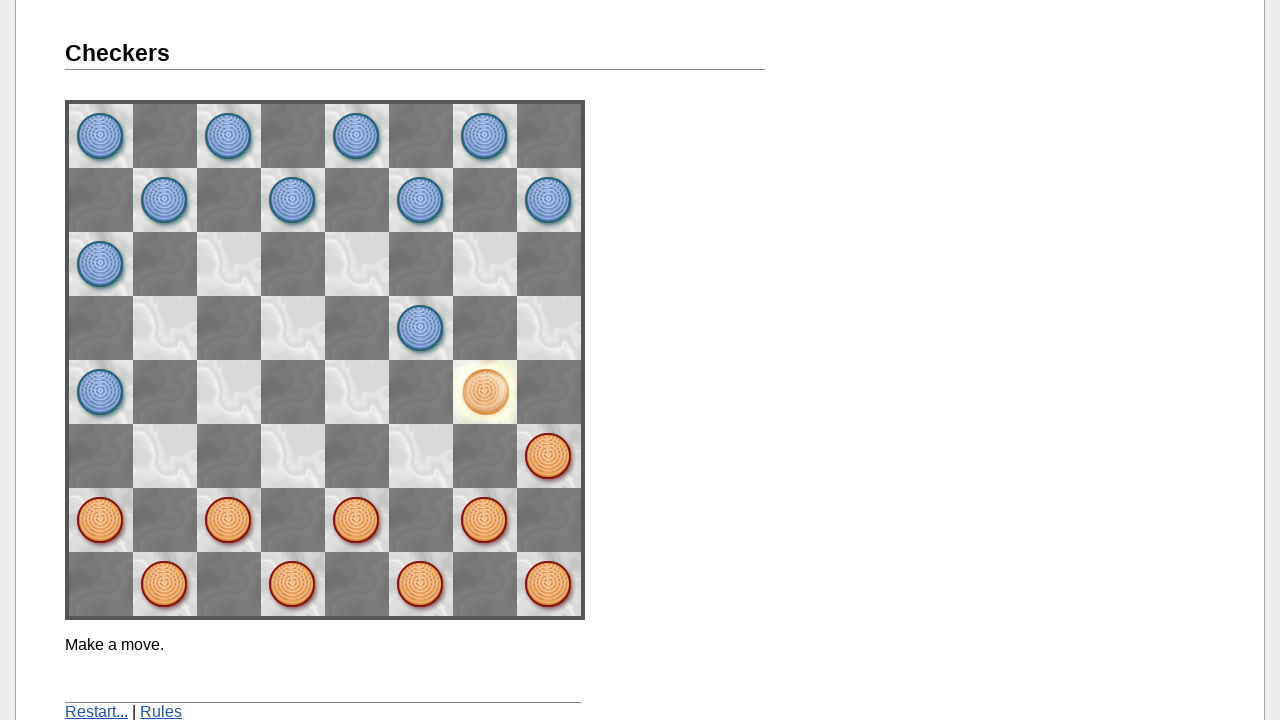

Found valid moves for orange pieces (move 8)
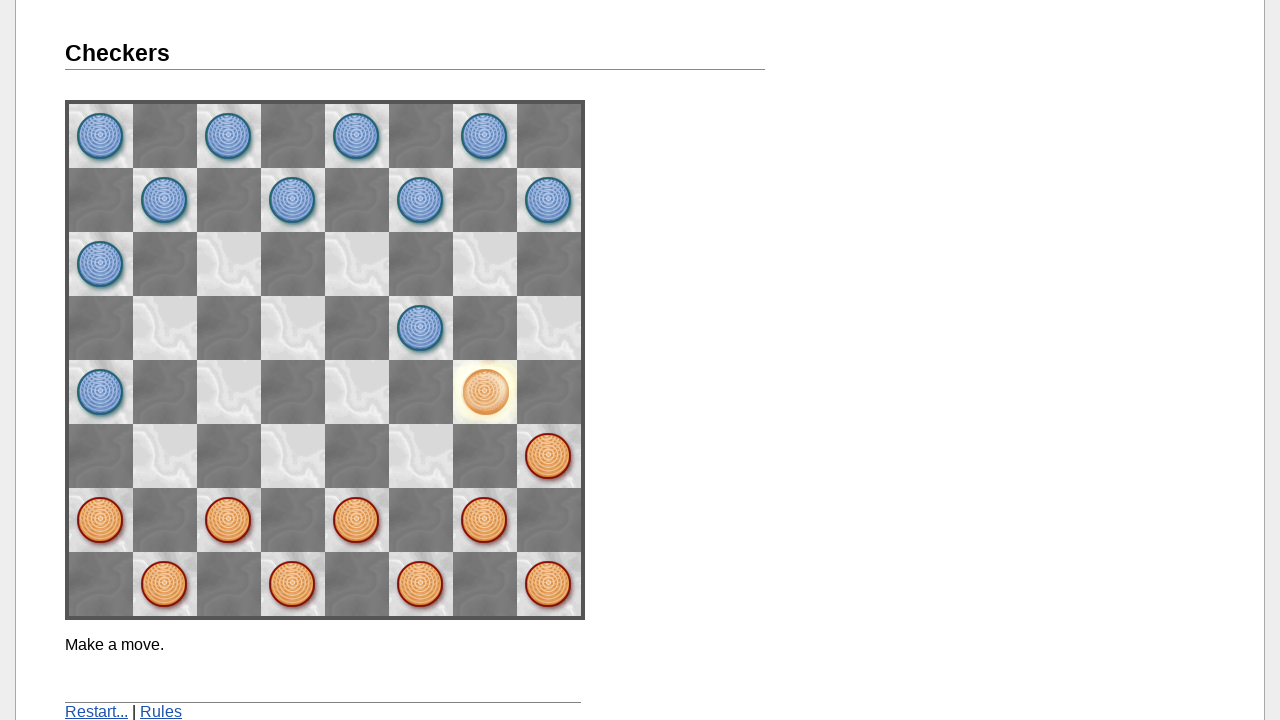

Selected optimal move 8
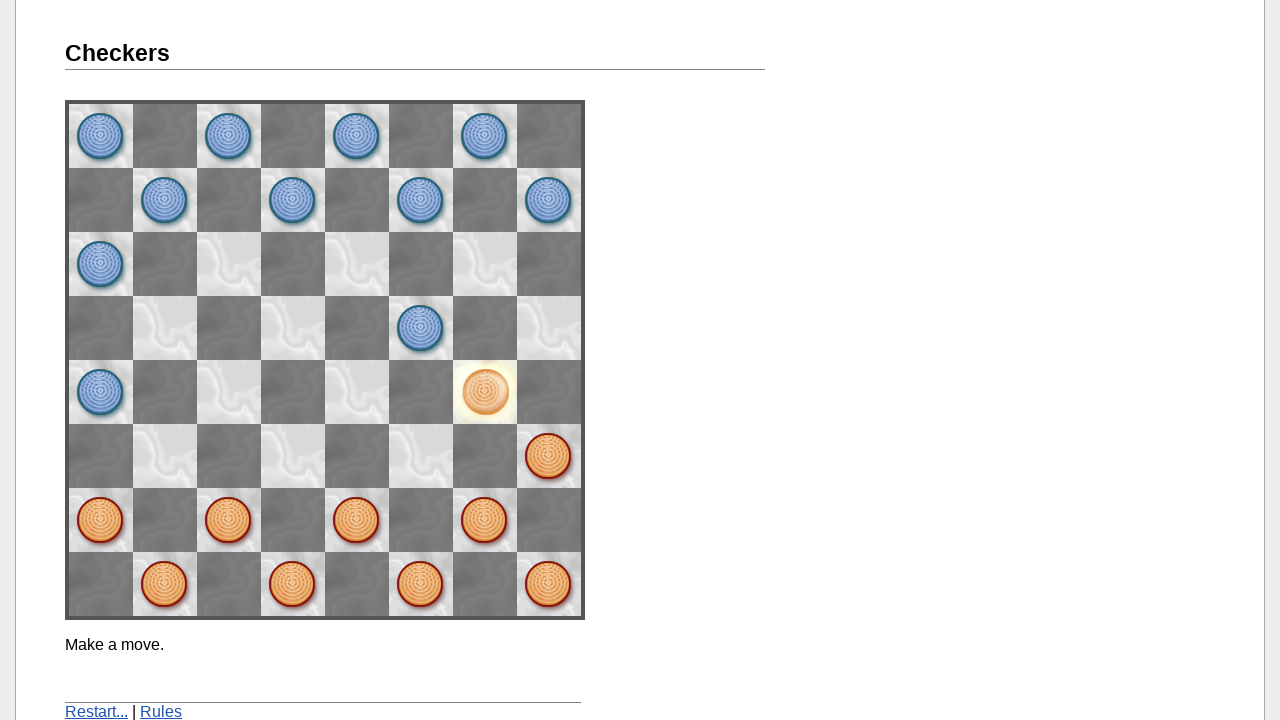

Made move 8: (5, 7) → (4, 6) at (485, 392) on div.line:nth-child(5) img:nth-child(7)
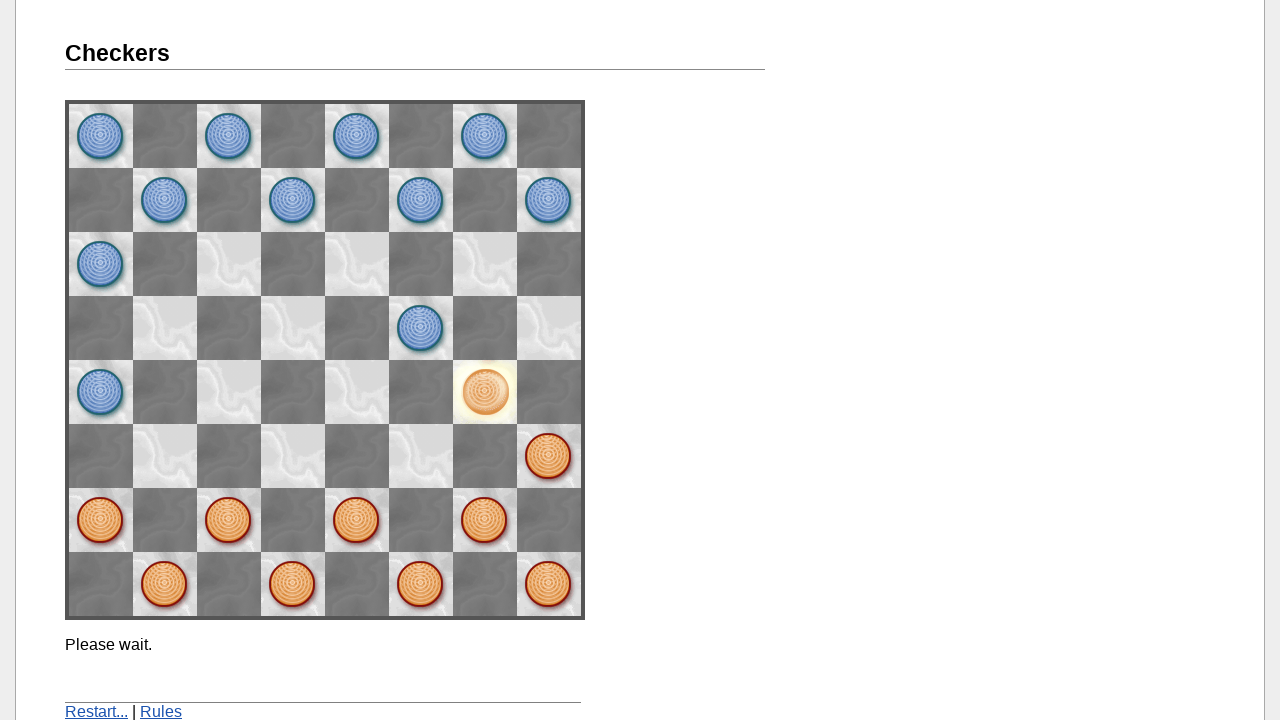

Waited for game to be ready after move 8
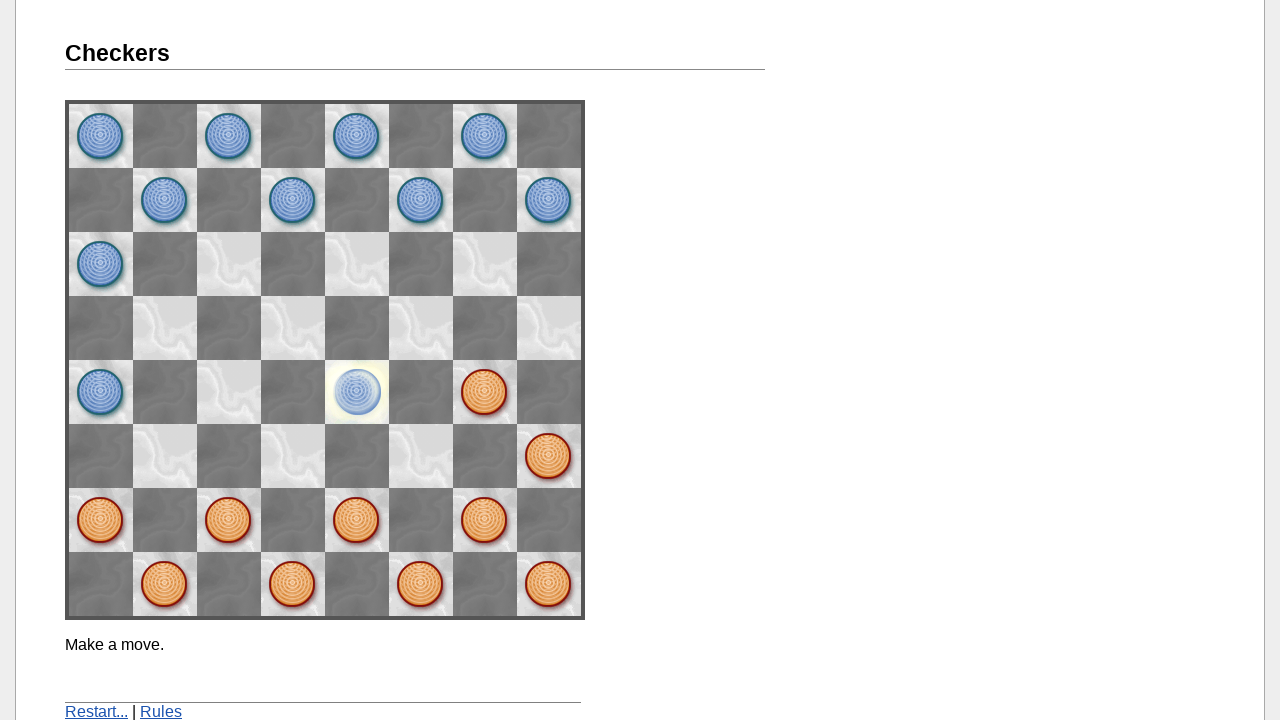

Parsed board state for move 9
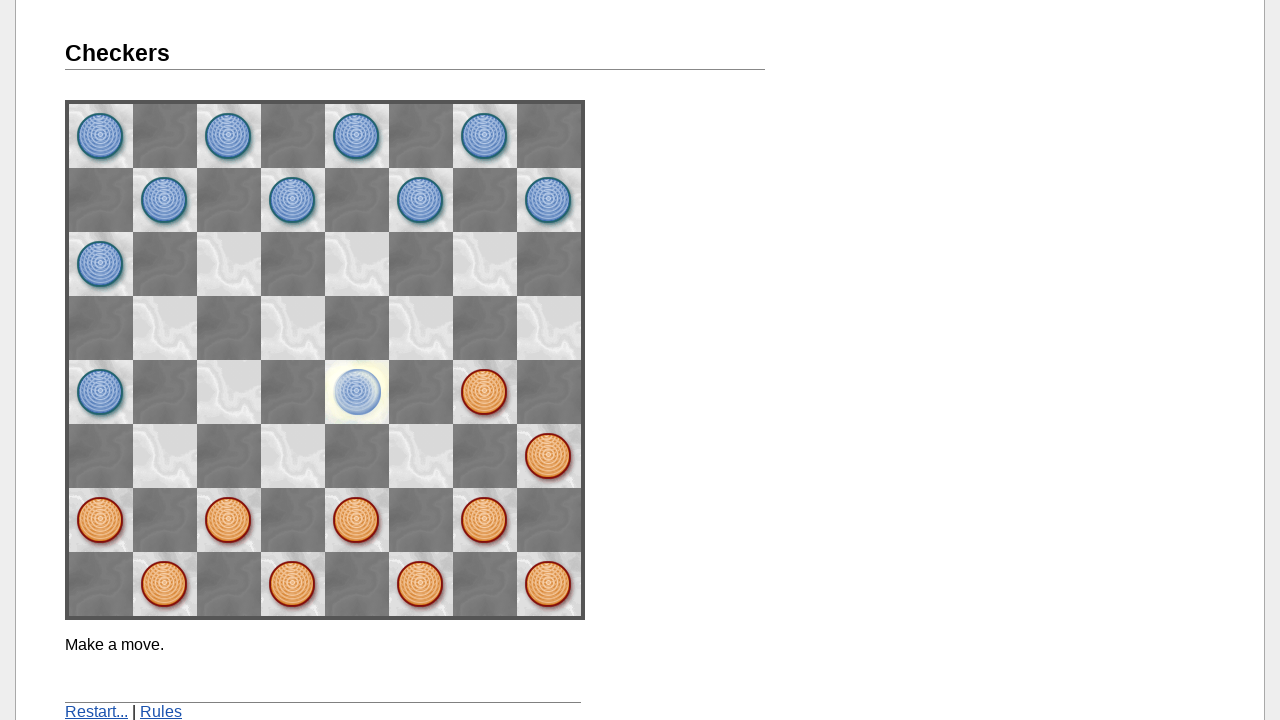

Found valid moves for orange pieces (move 9)
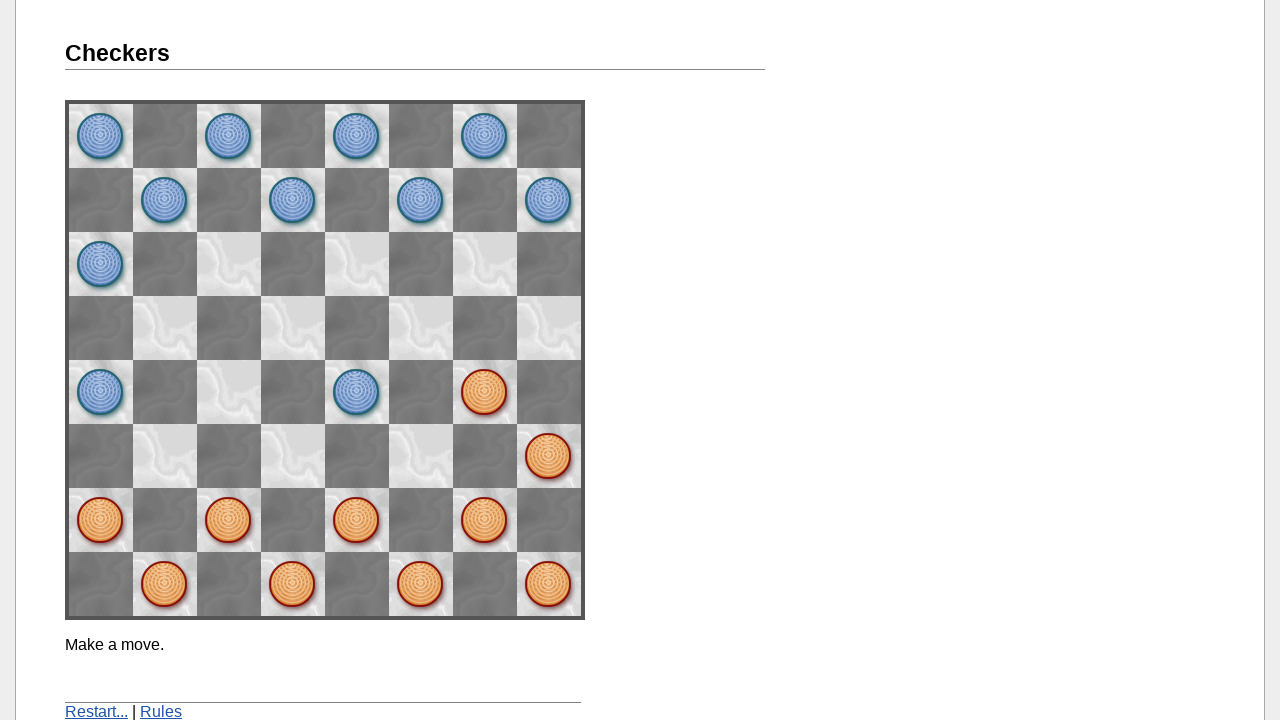

Selected optimal move 9
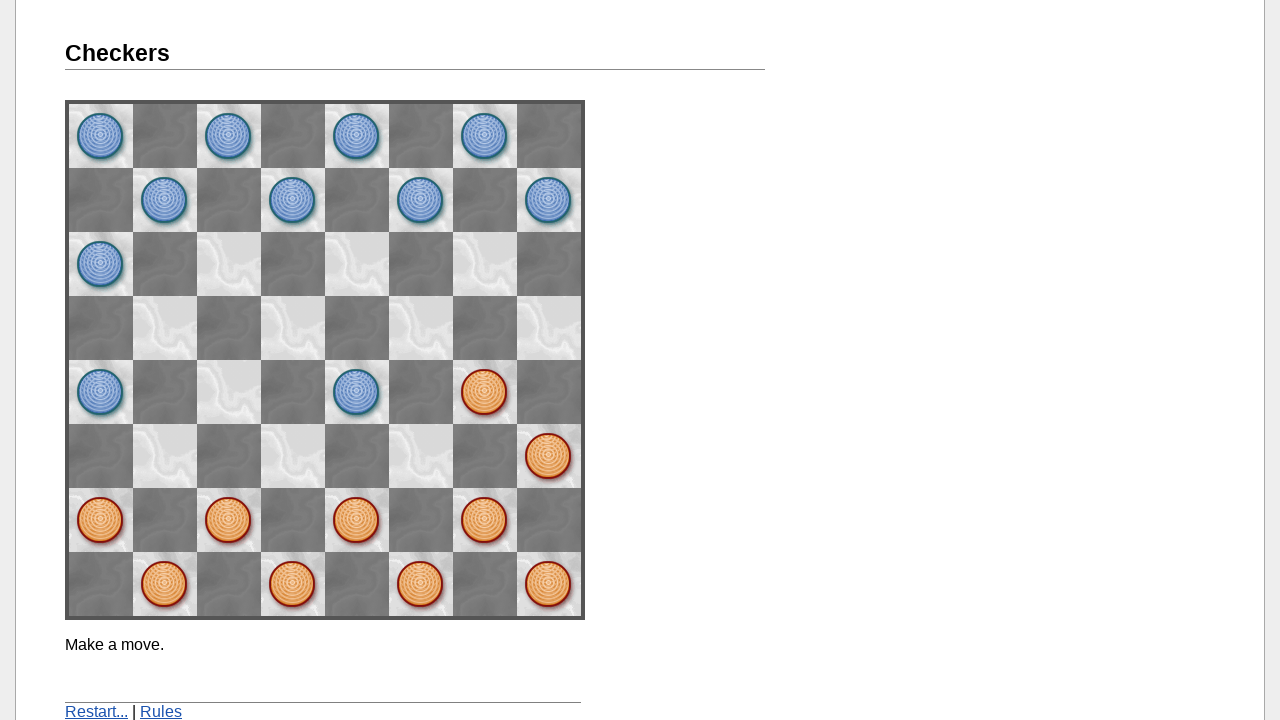

Made move 9: (4, 6) → (3, 7) at (549, 328) on div.line:nth-child(4) img:nth-child(8)
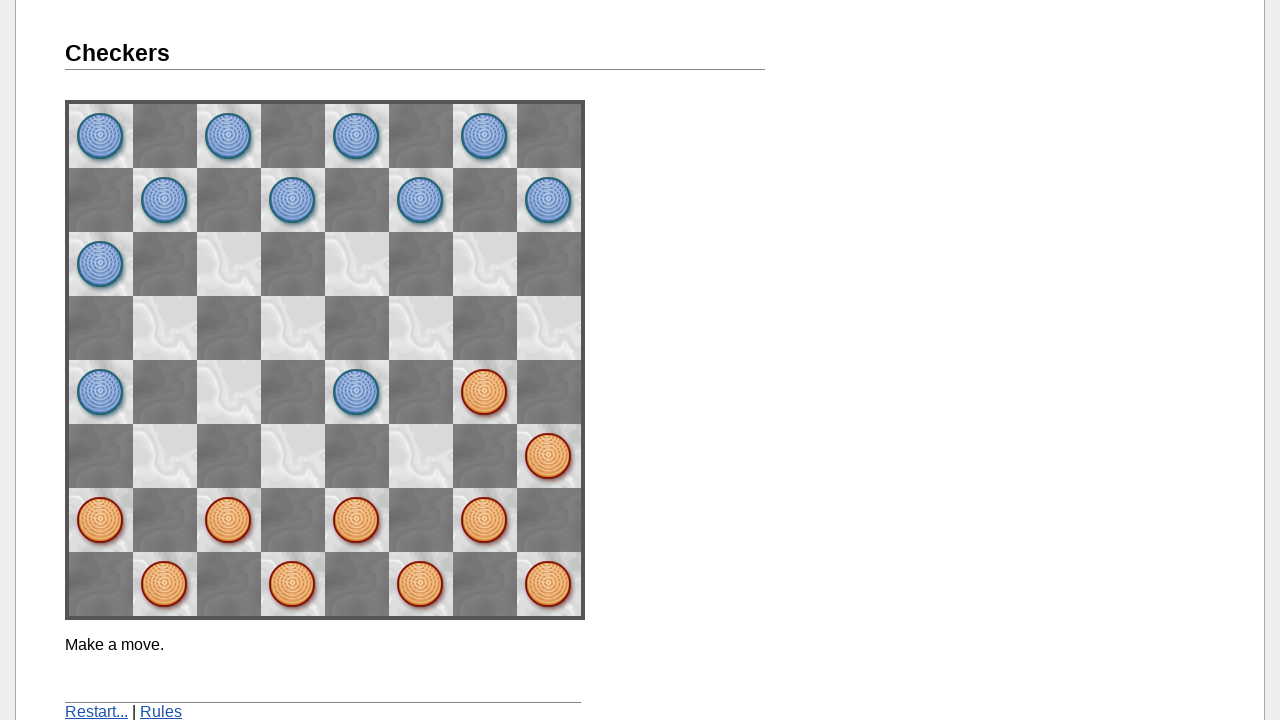

Waited for game to be ready after move 9
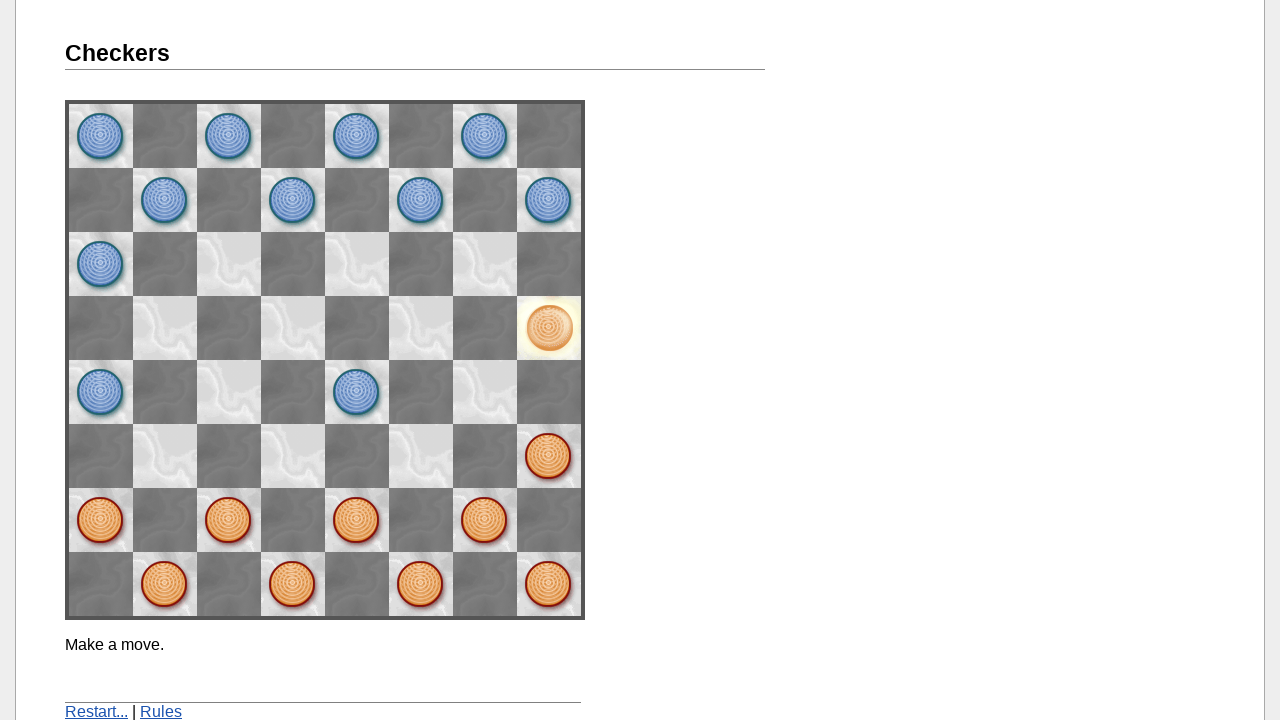

Parsed board state for move 10
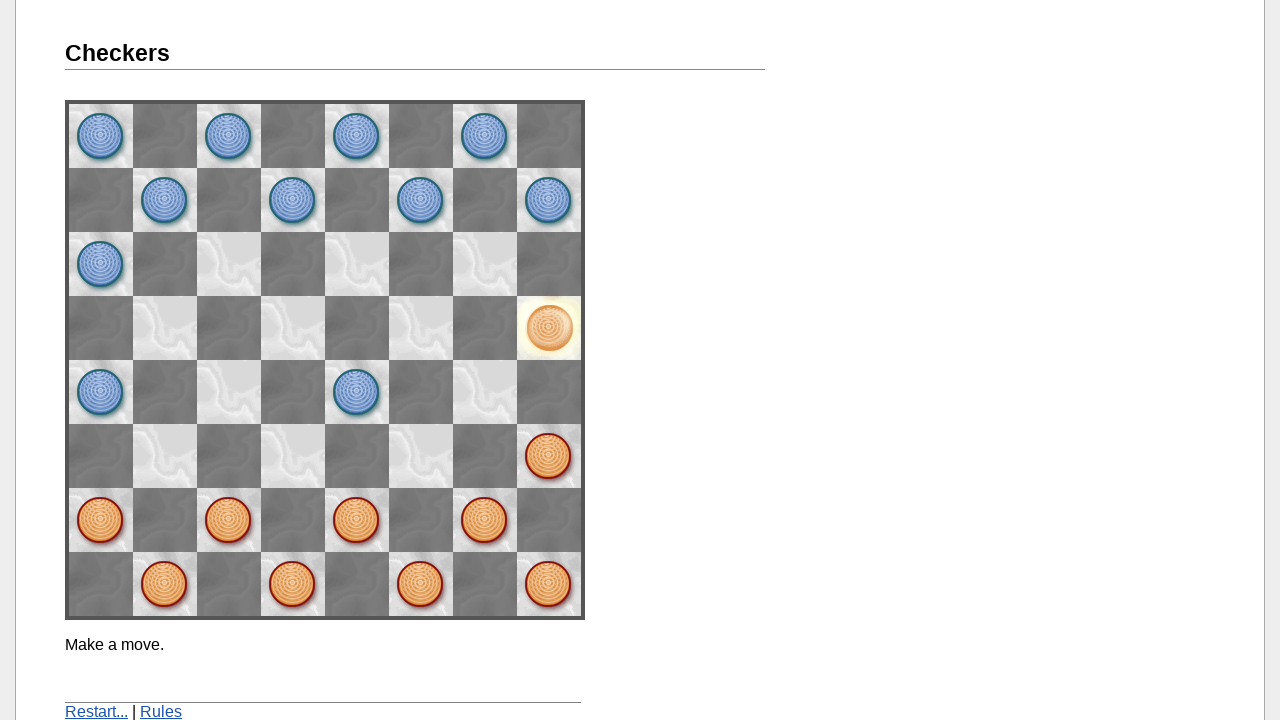

Found valid moves for orange pieces (move 10)
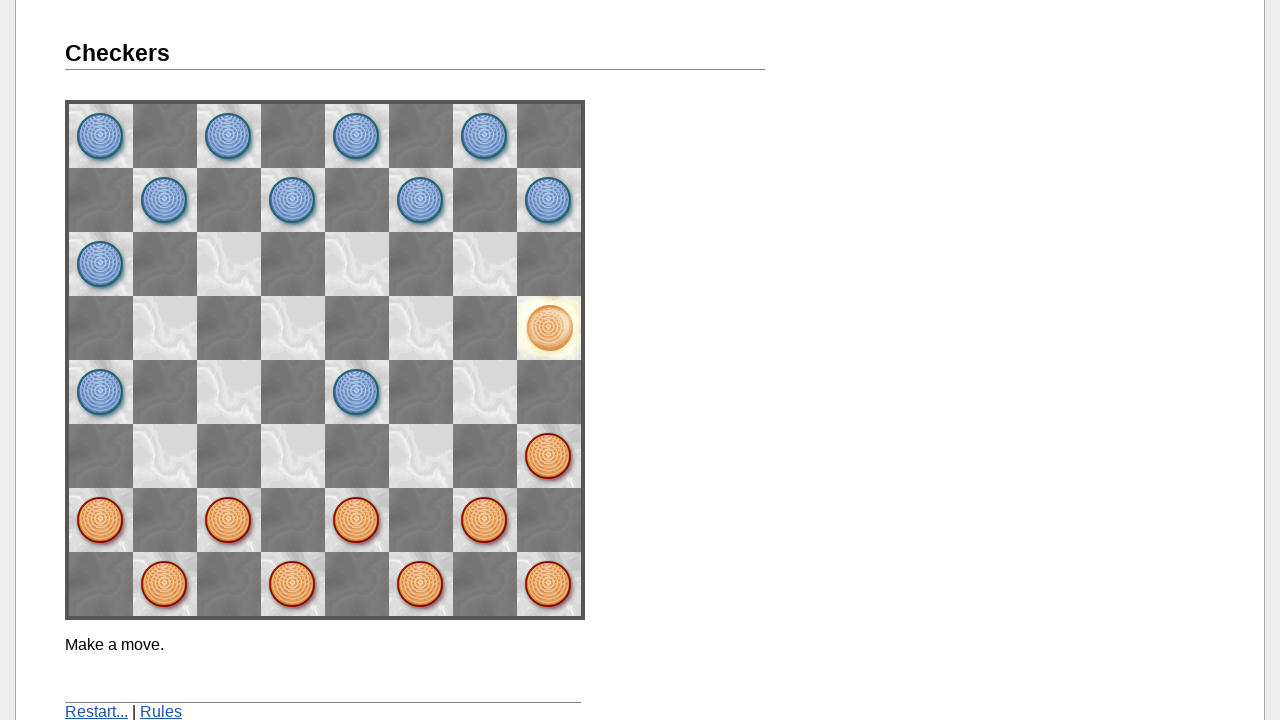

Selected optimal move 10
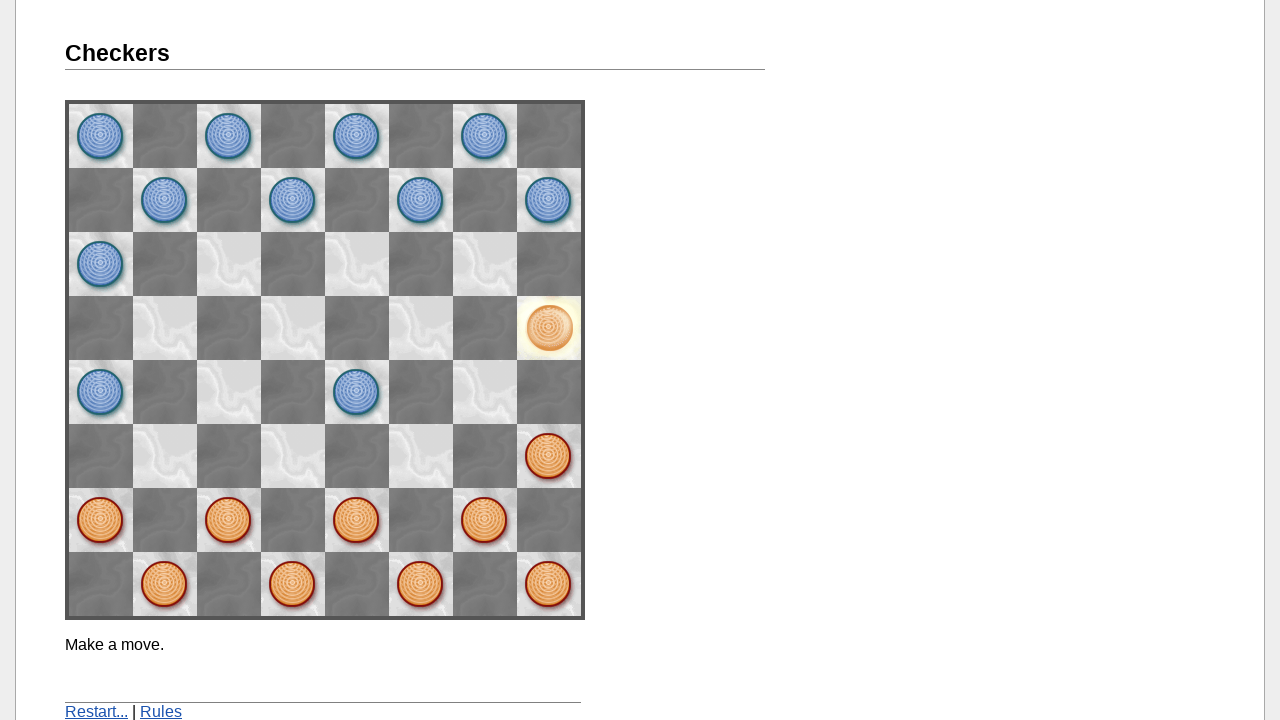

Made move 10: (5, 7) → (4, 6) at (485, 392) on div.line:nth-child(5) img:nth-child(7)
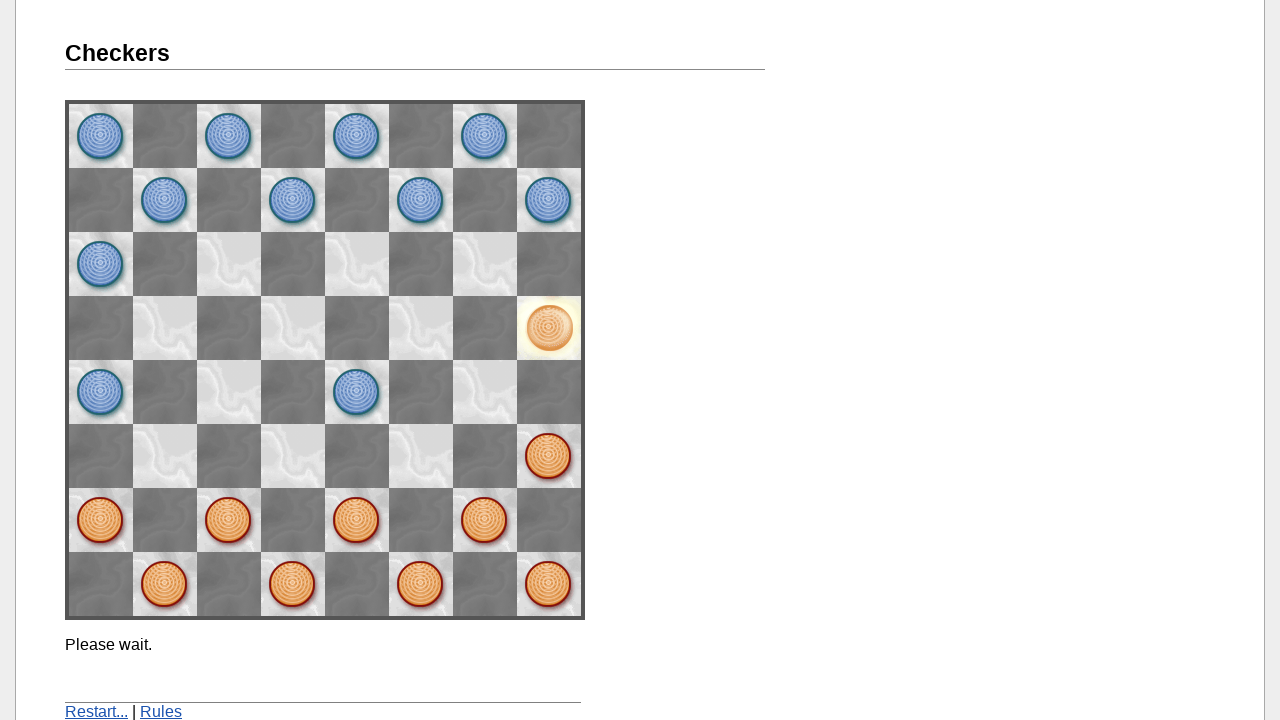

Waited for game to be ready after move 10
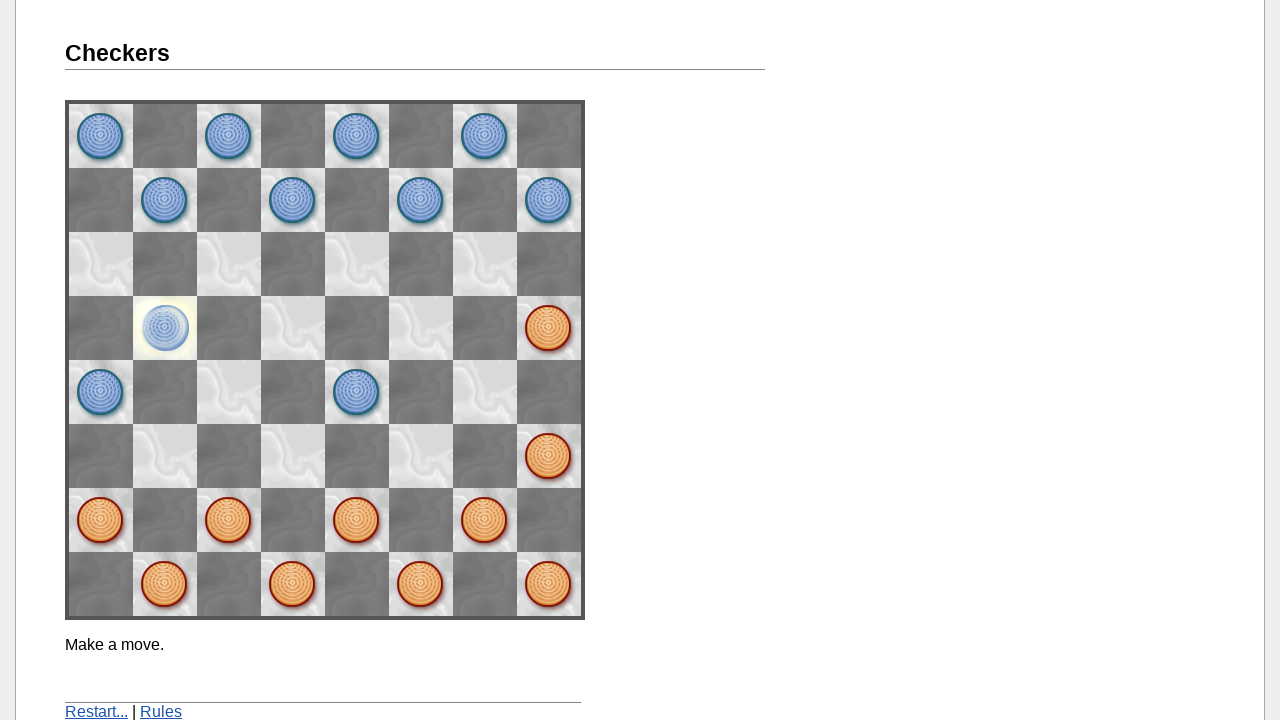

Clicked home link to return to main page at (96, 712) on a[href='./']
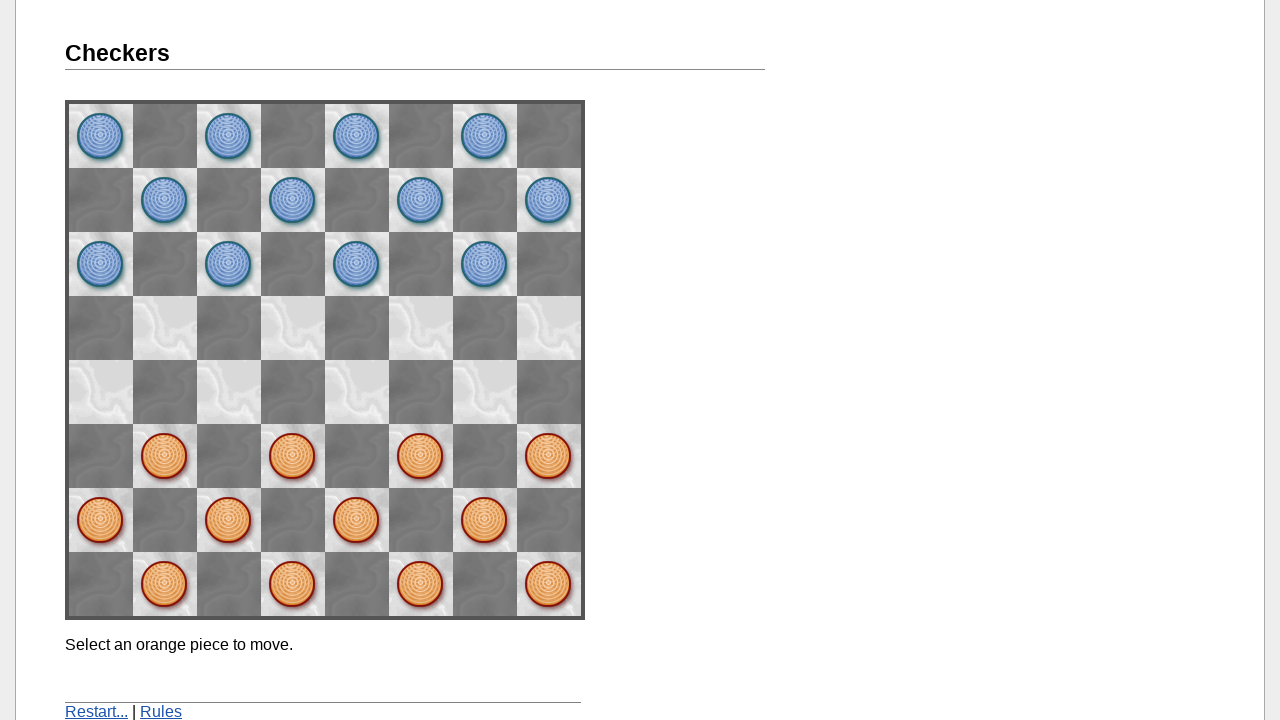

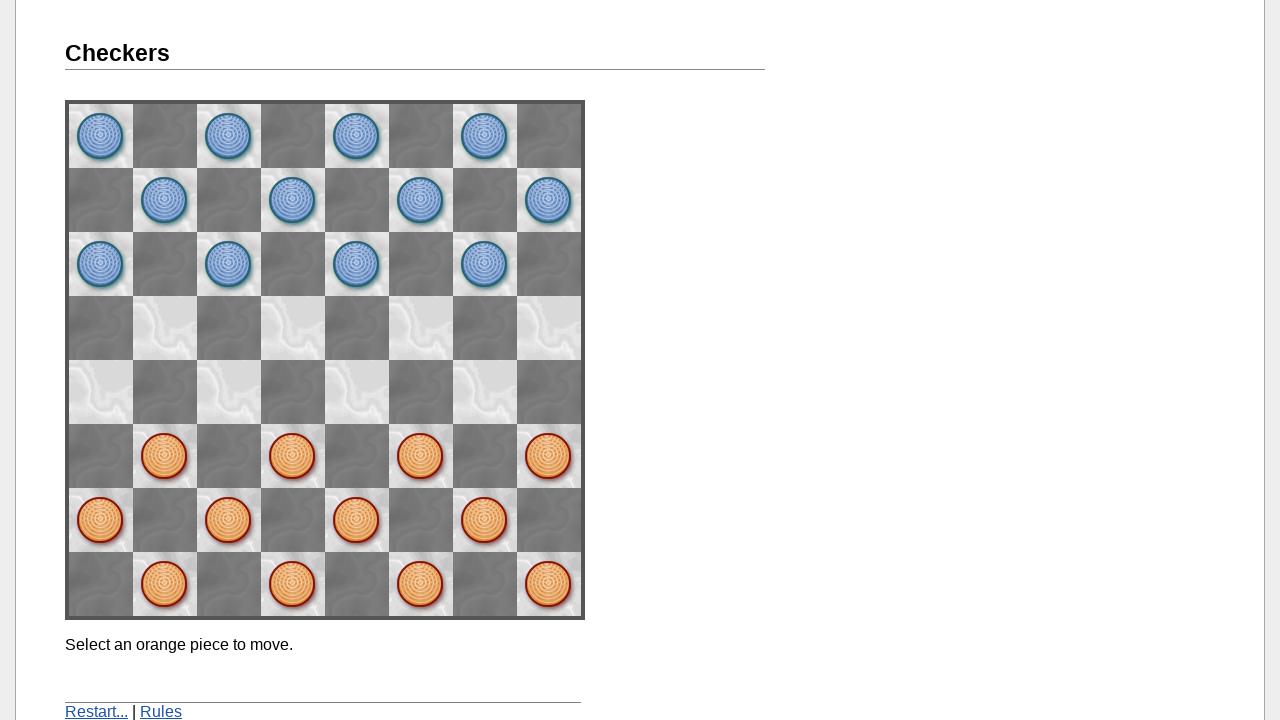